Tests ESPN homepage by navigating to the site and scrolling through the infinite list content to simulate user browsing behavior

Starting URL: http://www.espn.com

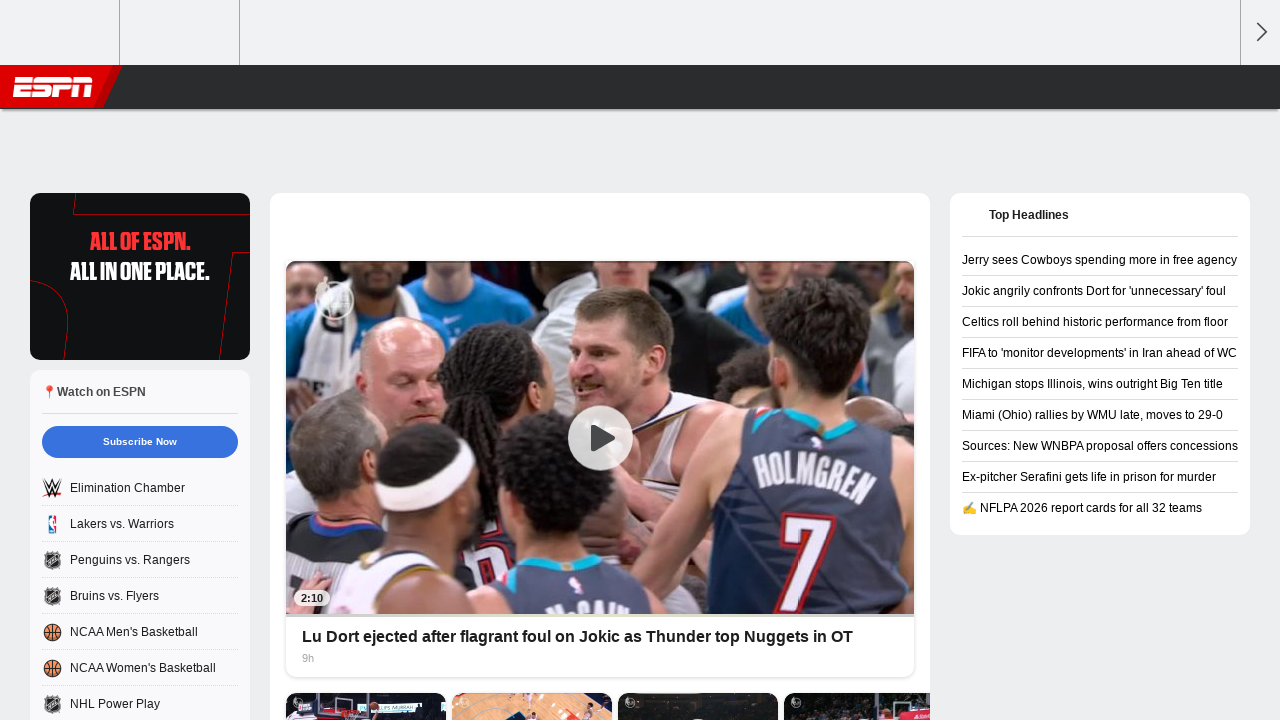

ESPN homepage fully loaded
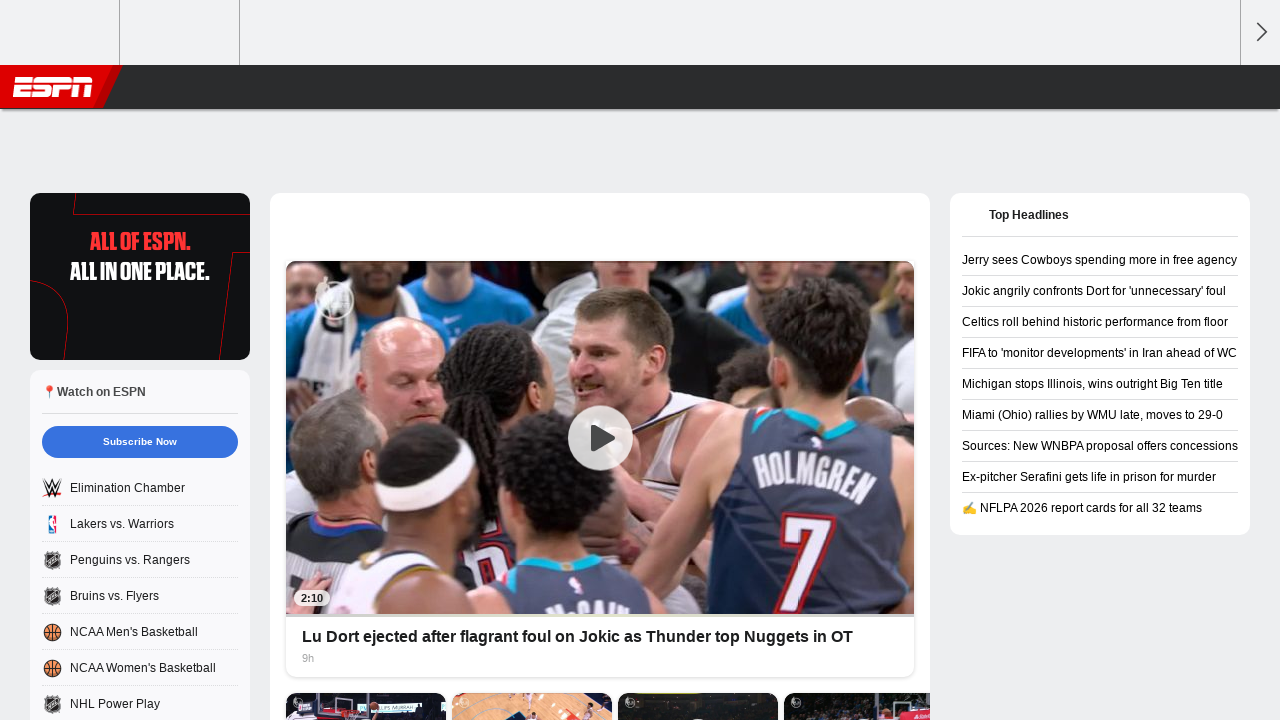

Waited 2 seconds for dynamic content to load
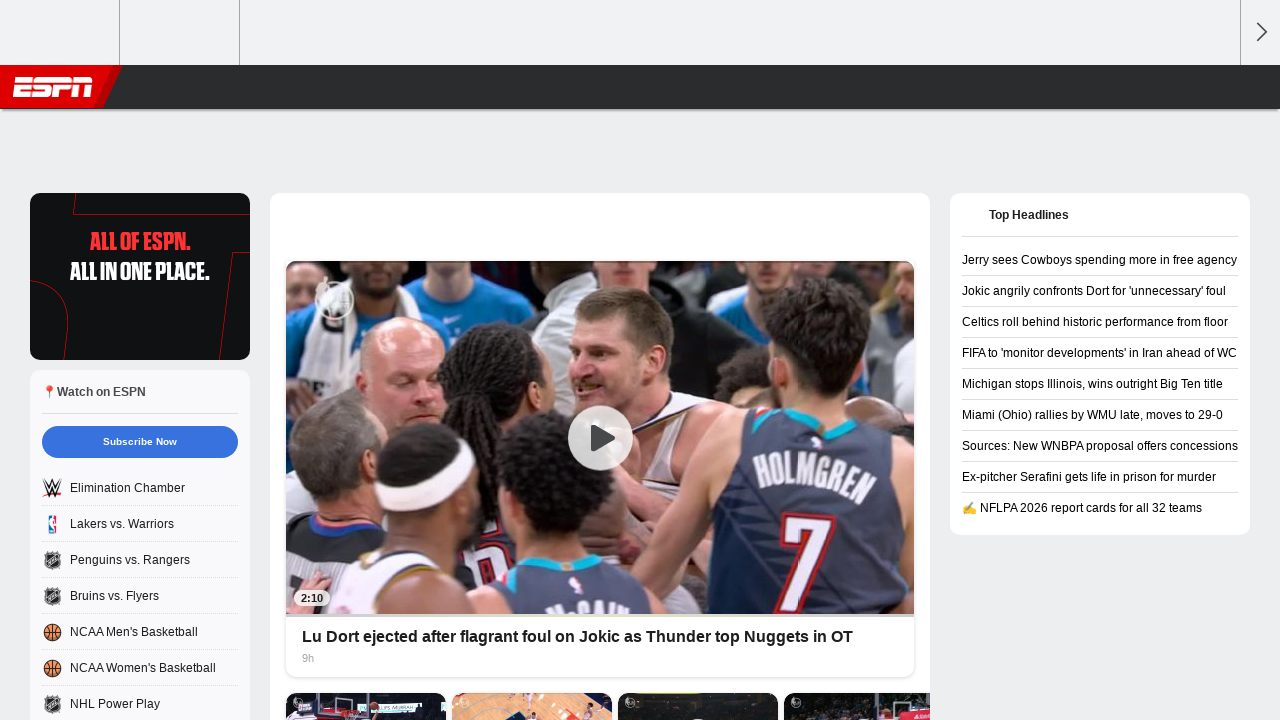

Scrolled down to simulate user browsing (scroll 1/20)
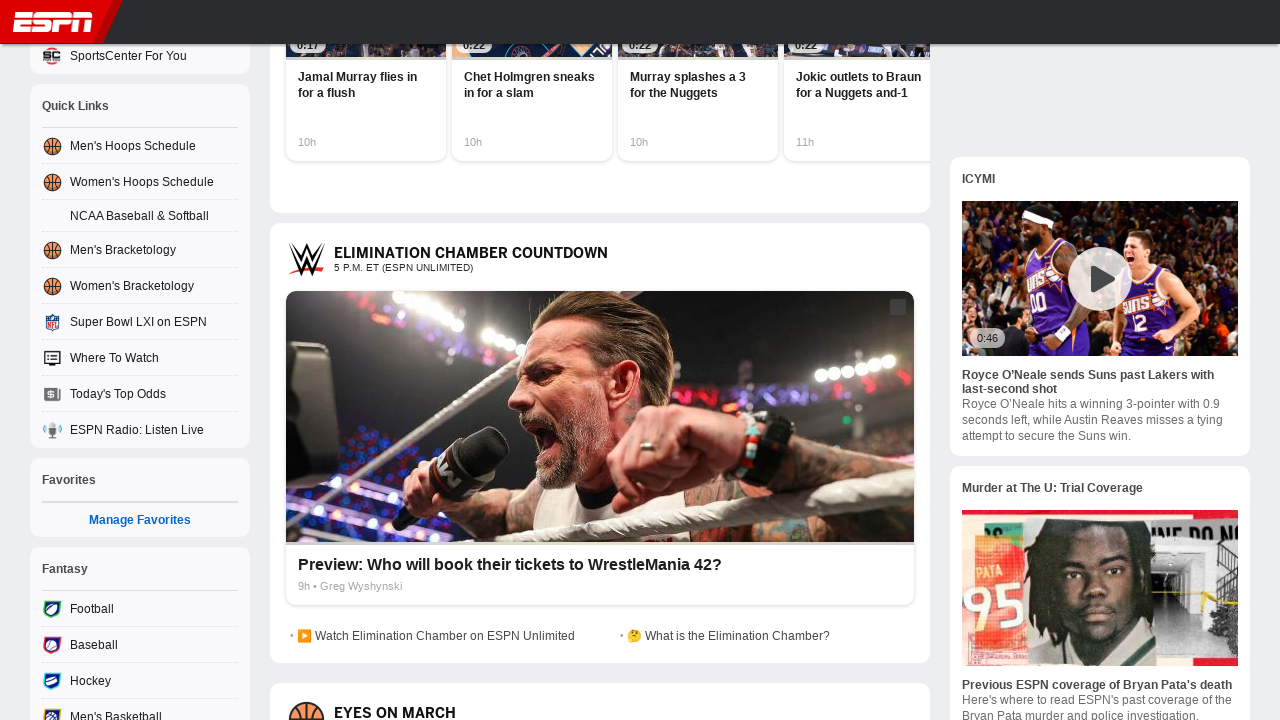

Waited 500ms for content to load after scroll
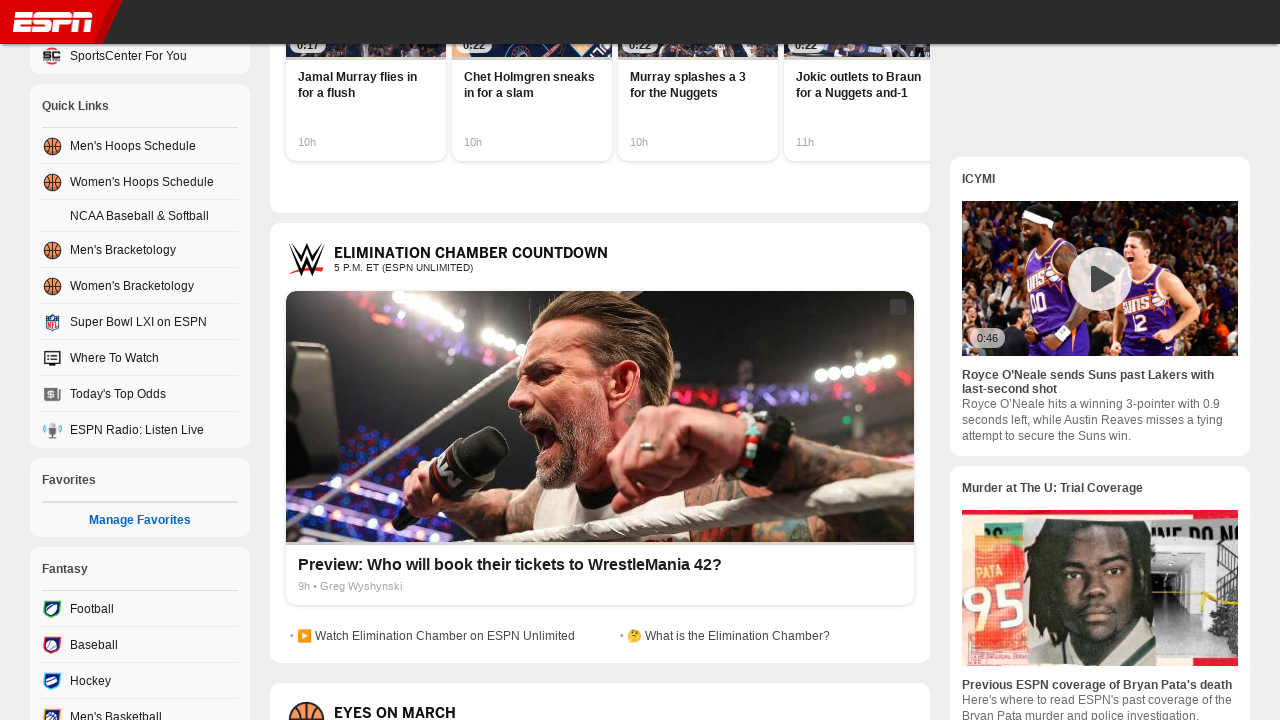

Scrolled down to simulate user browsing (scroll 2/20)
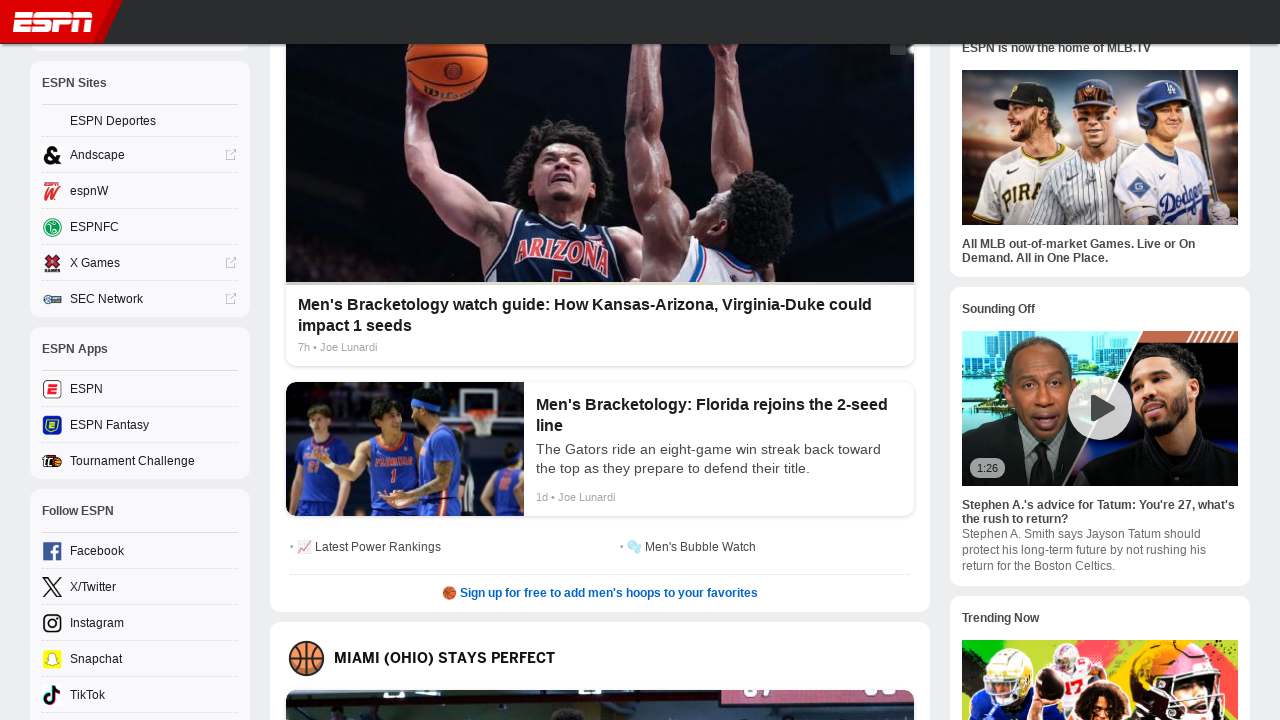

Waited 500ms for content to load after scroll
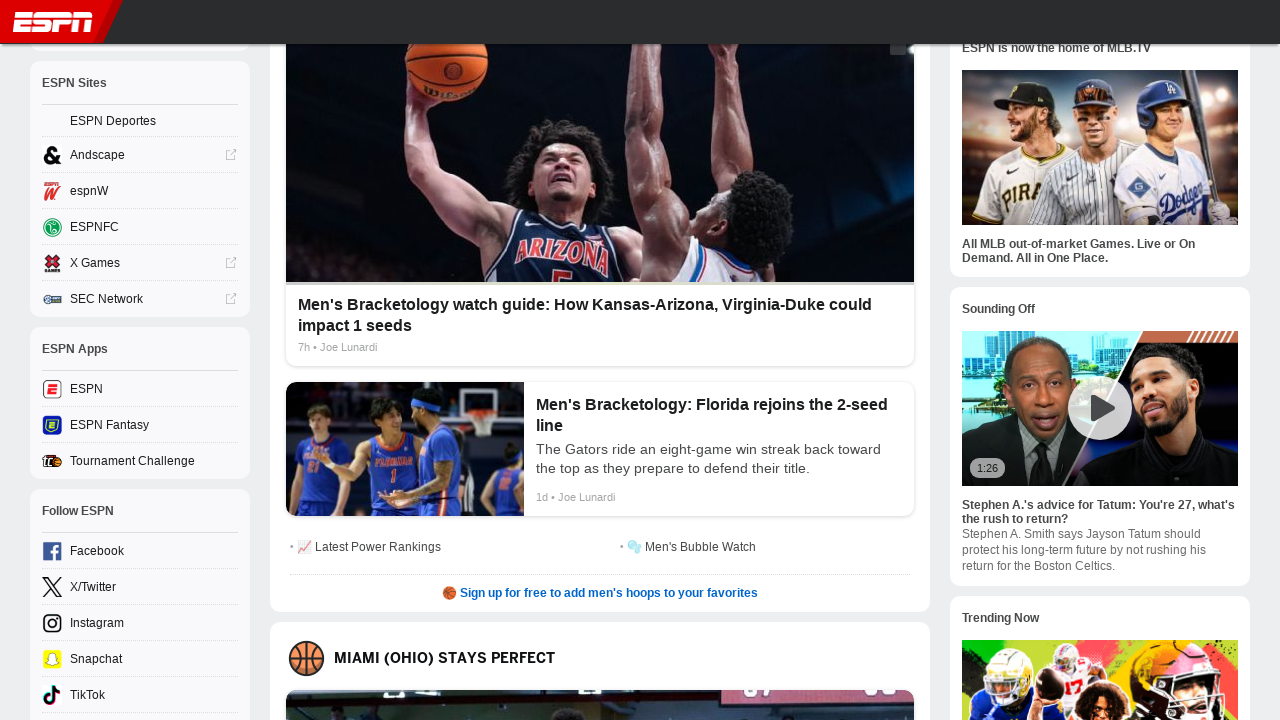

Scrolled down to simulate user browsing (scroll 3/20)
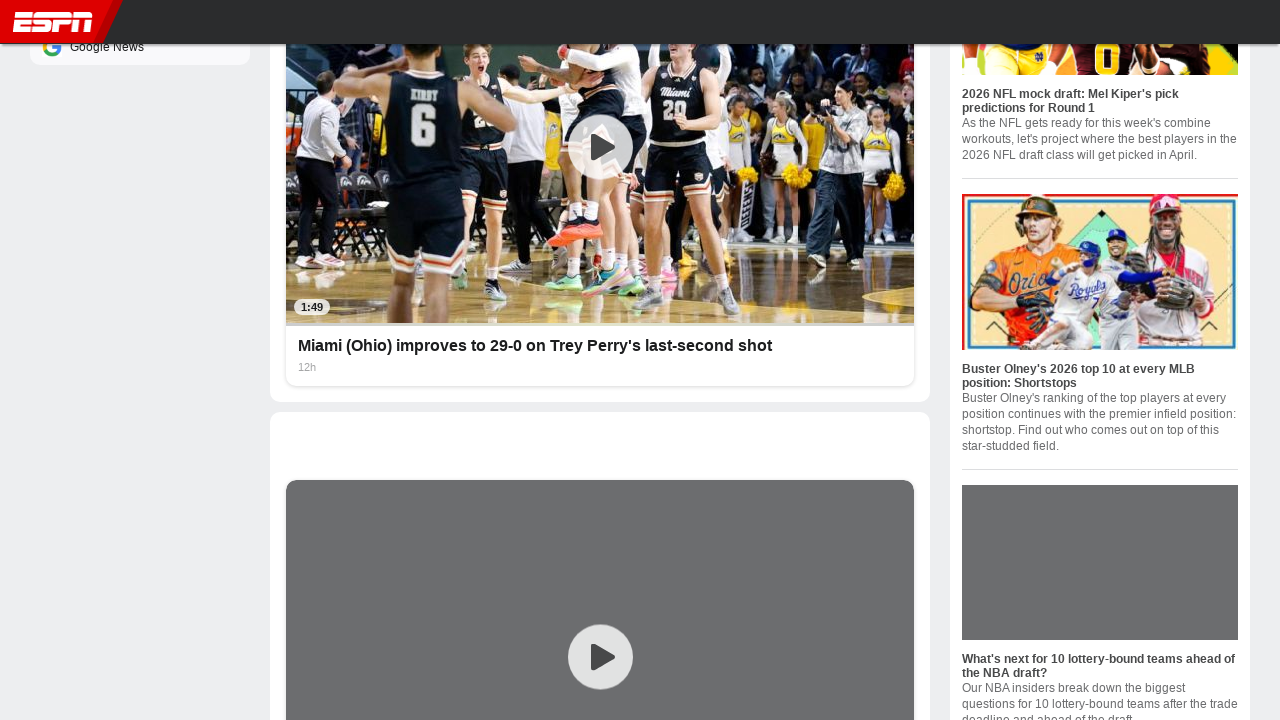

Waited 500ms for content to load after scroll
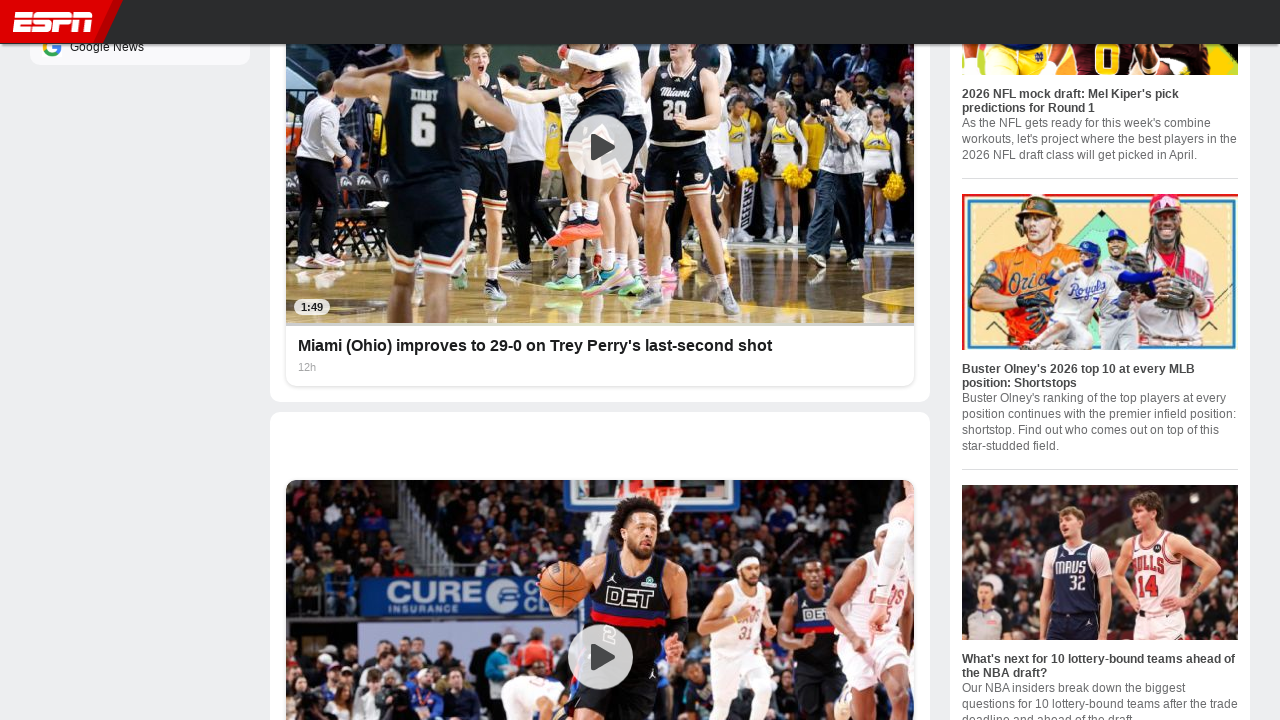

Scrolled down to simulate user browsing (scroll 4/20)
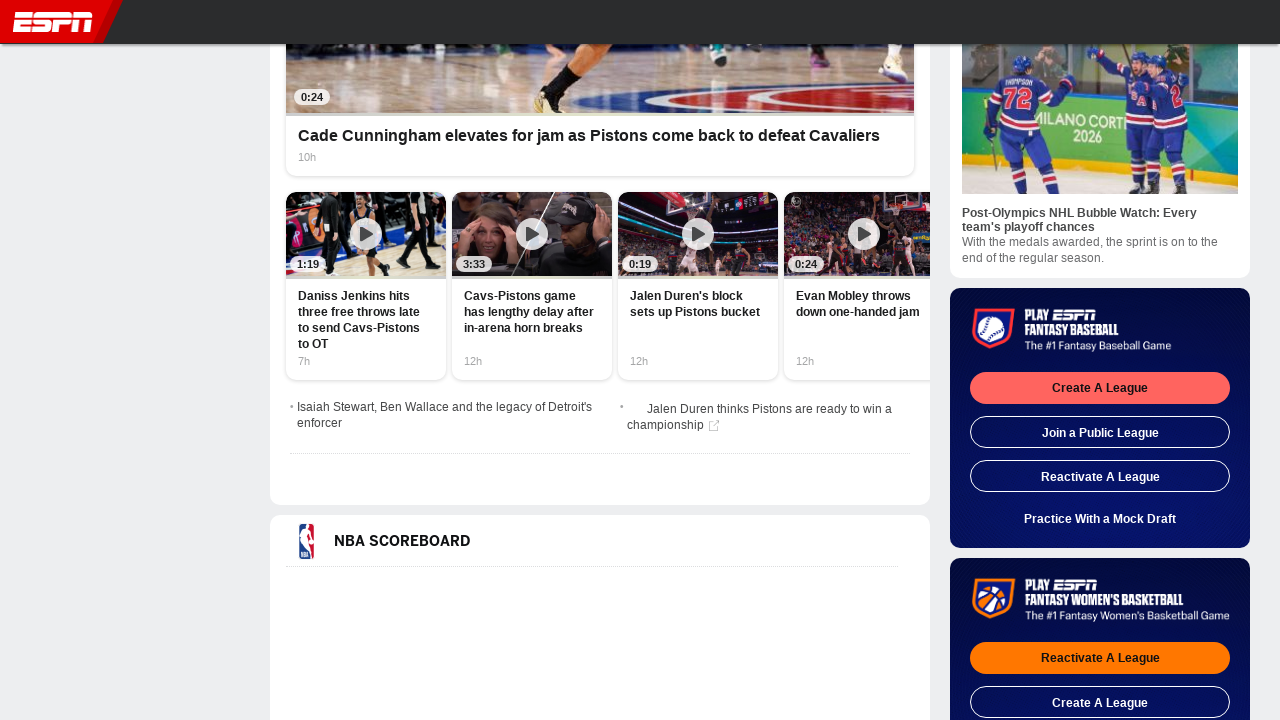

Waited 500ms for content to load after scroll
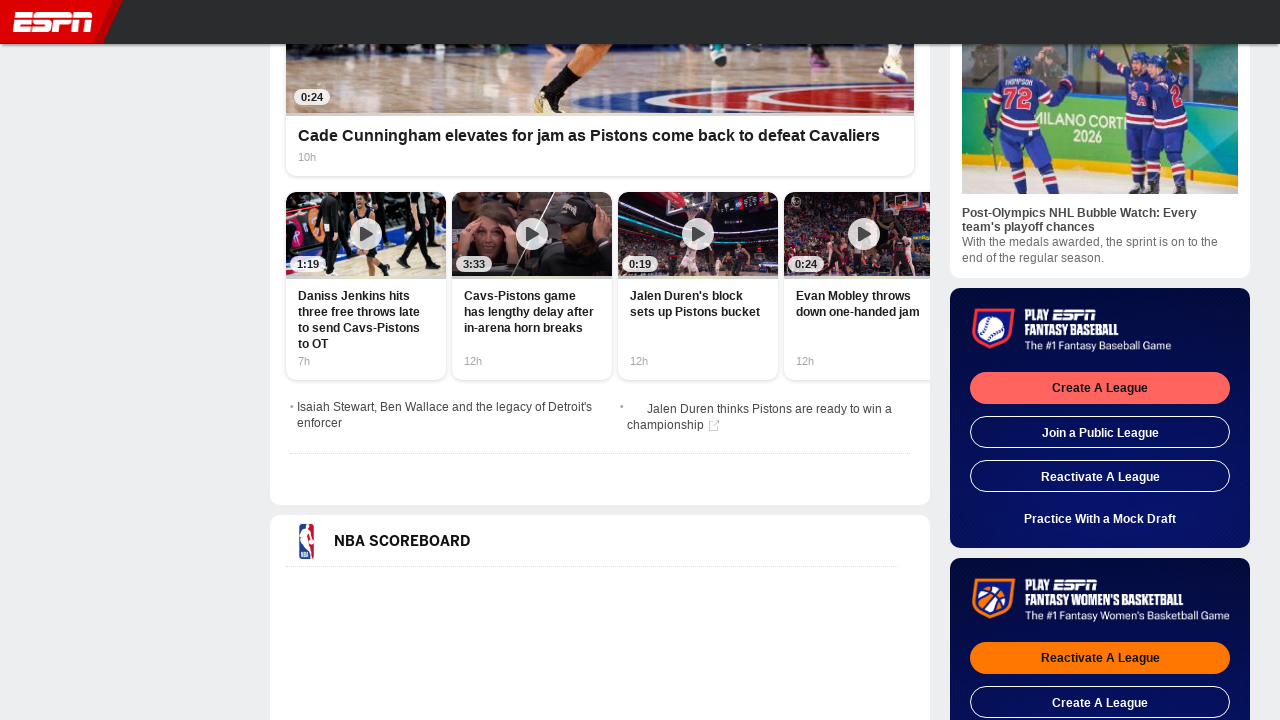

Scrolled down to simulate user browsing (scroll 5/20)
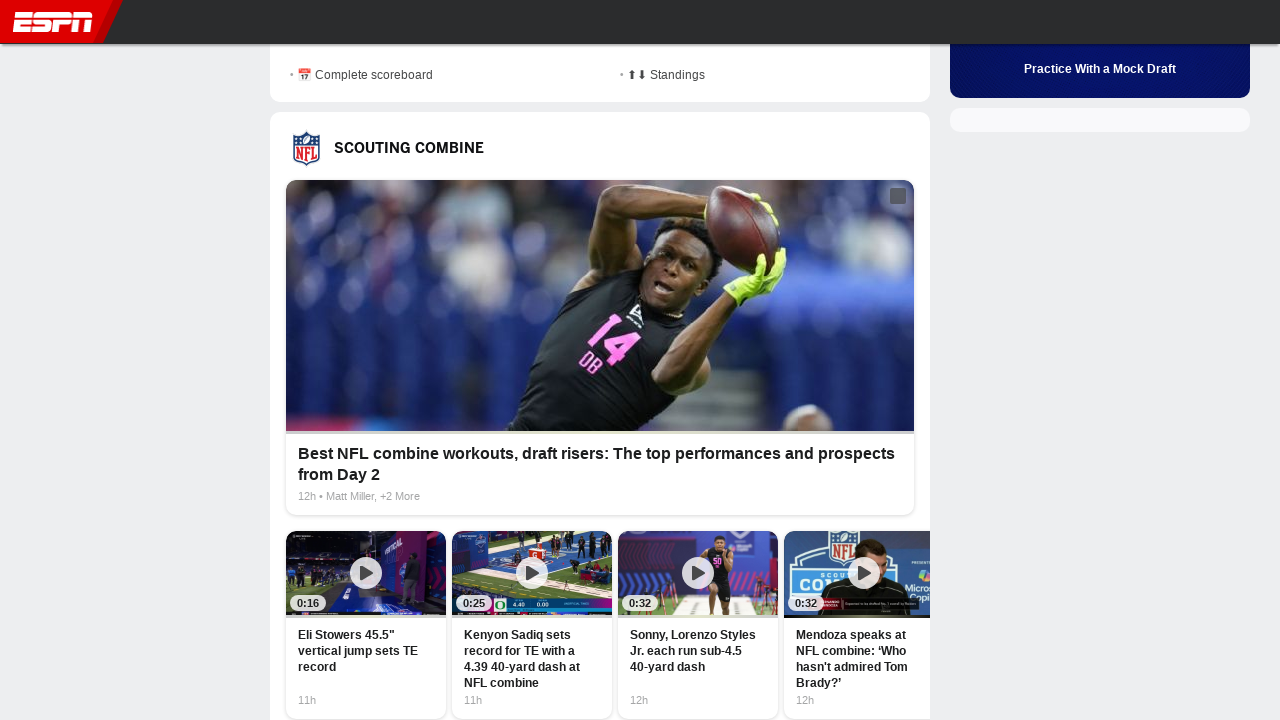

Waited 500ms for content to load after scroll
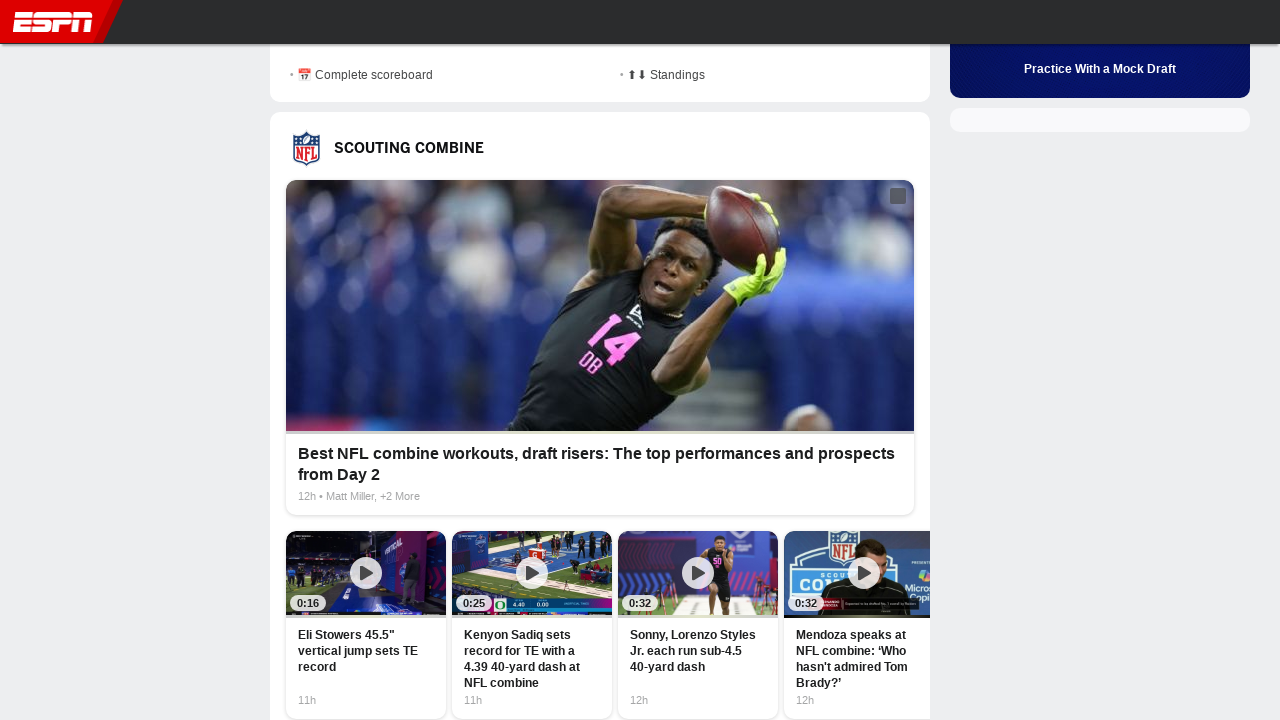

Scrolled down to simulate user browsing (scroll 6/20)
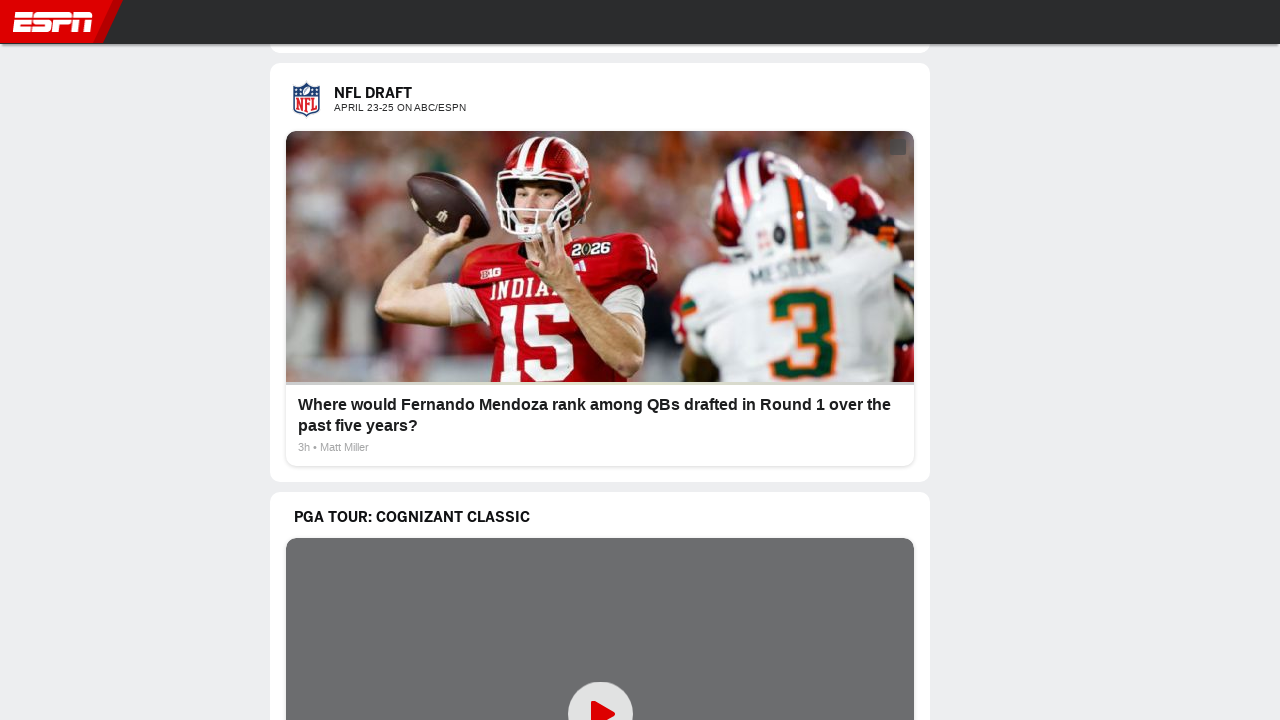

Waited 500ms for content to load after scroll
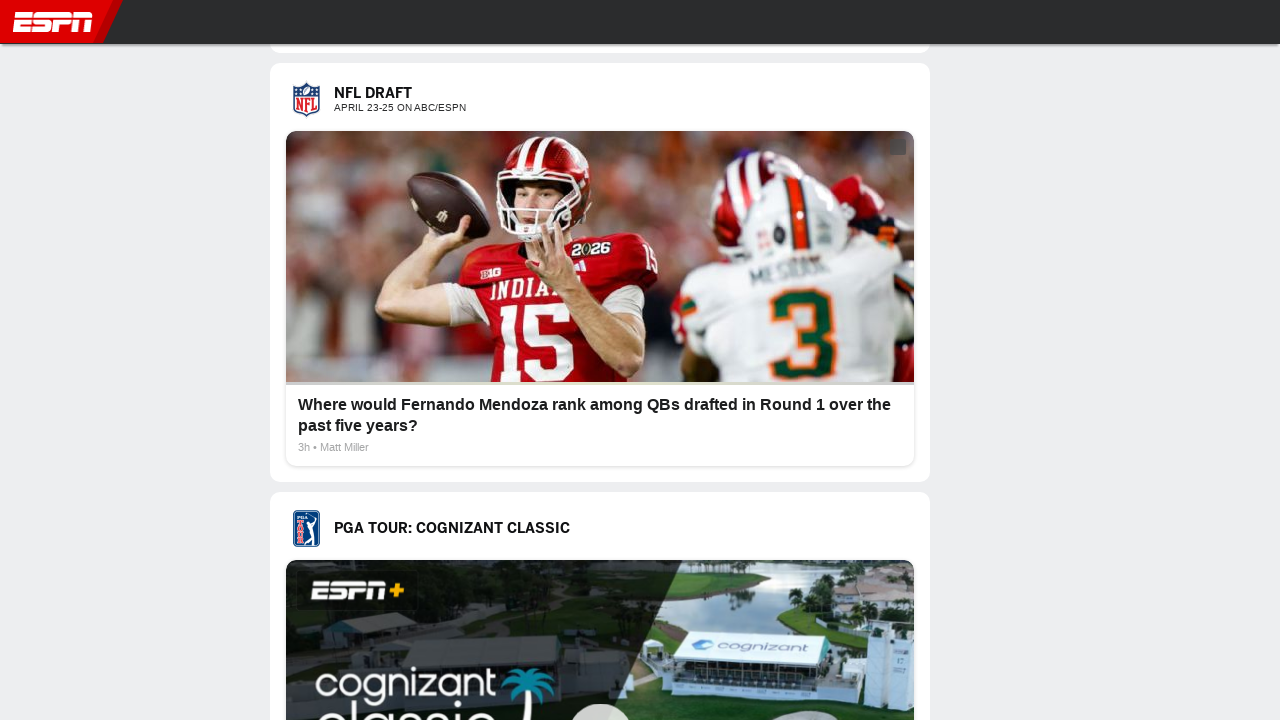

Scrolled down to simulate user browsing (scroll 7/20)
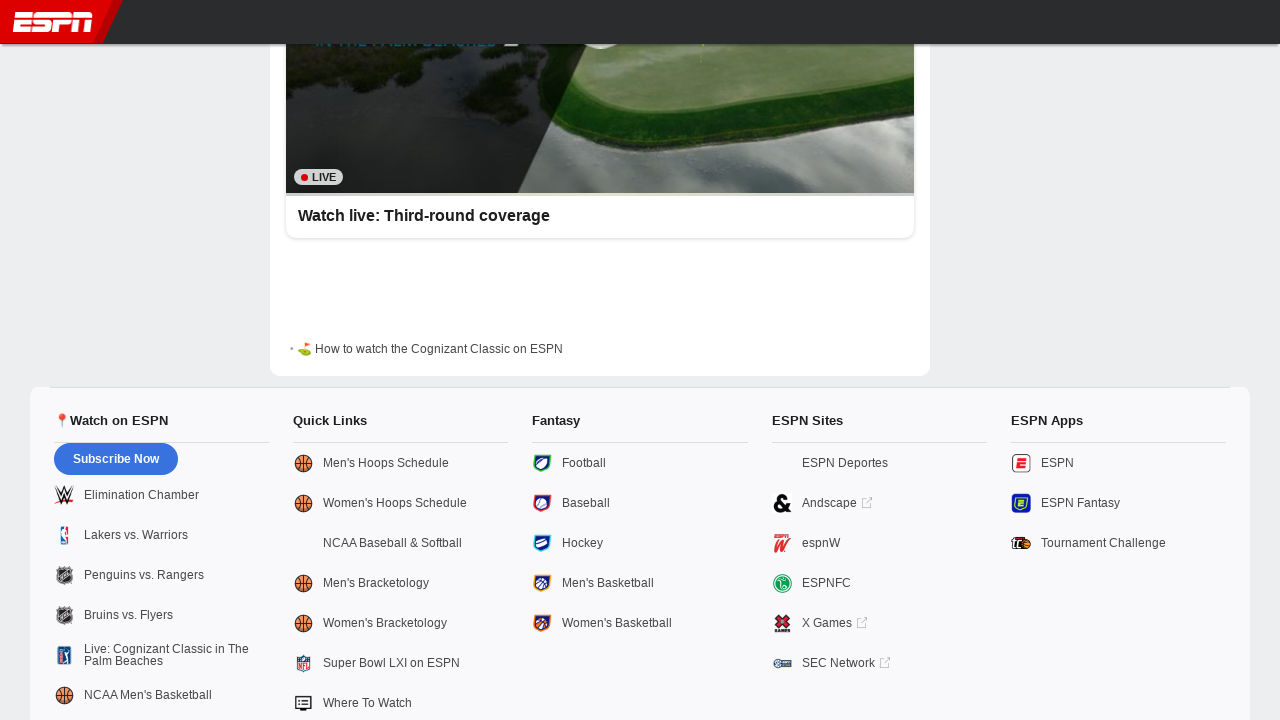

Waited 500ms for content to load after scroll
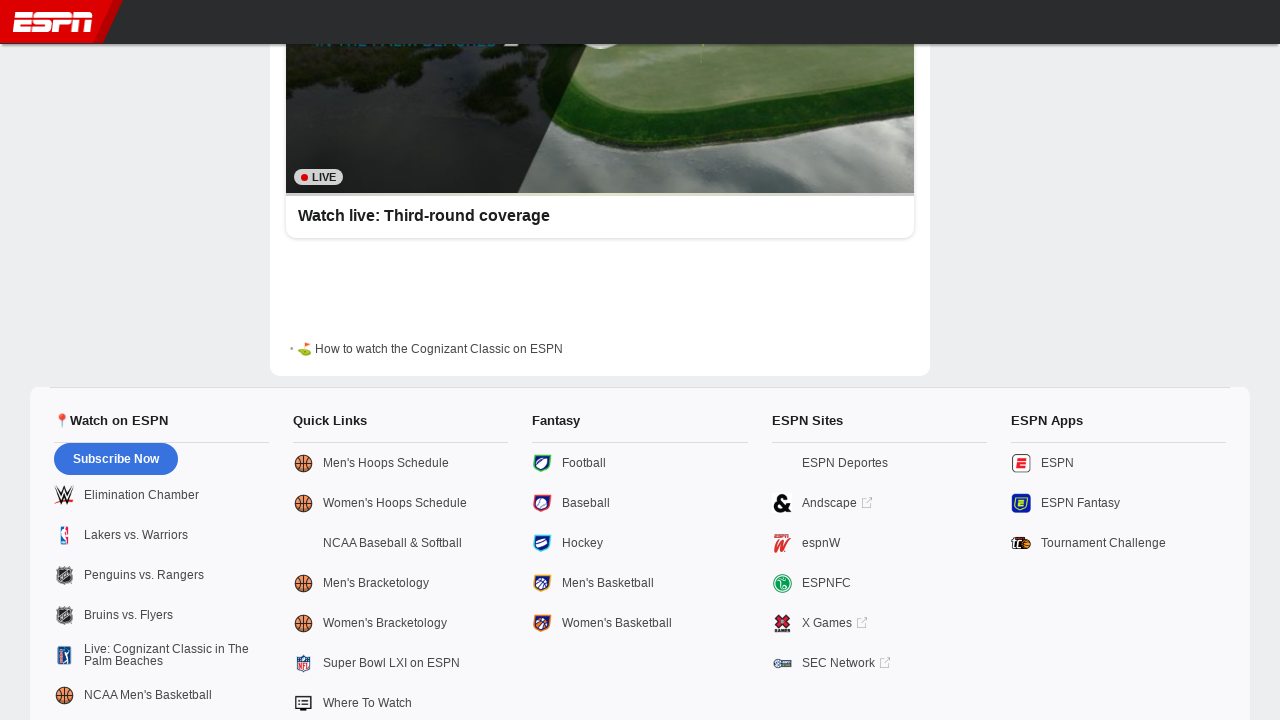

Scrolled down to simulate user browsing (scroll 8/20)
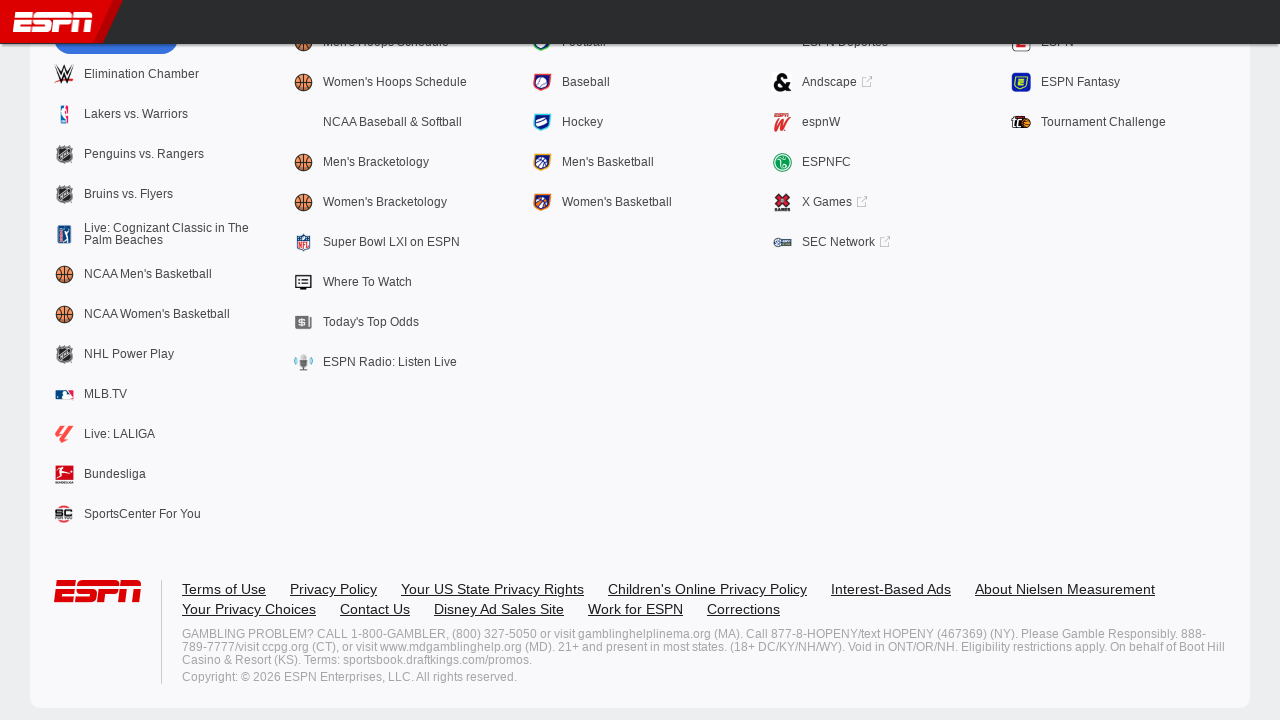

Waited 500ms for content to load after scroll
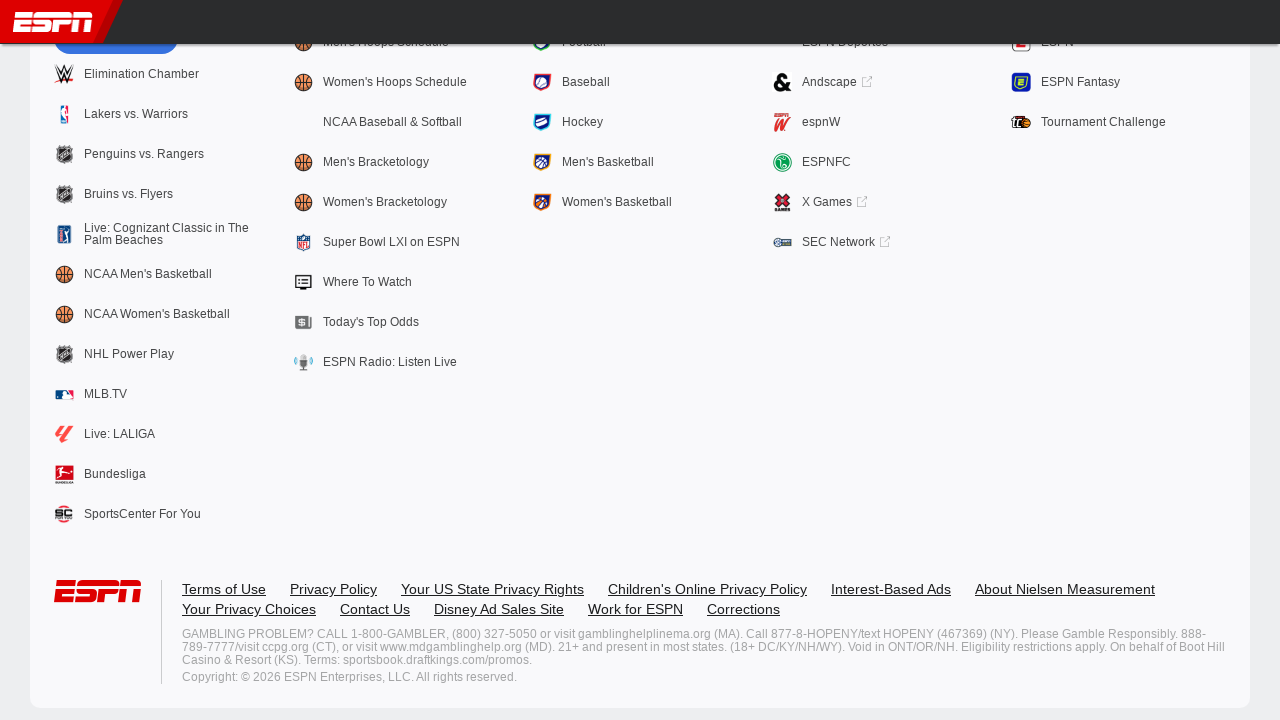

Scrolled down to simulate user browsing (scroll 9/20)
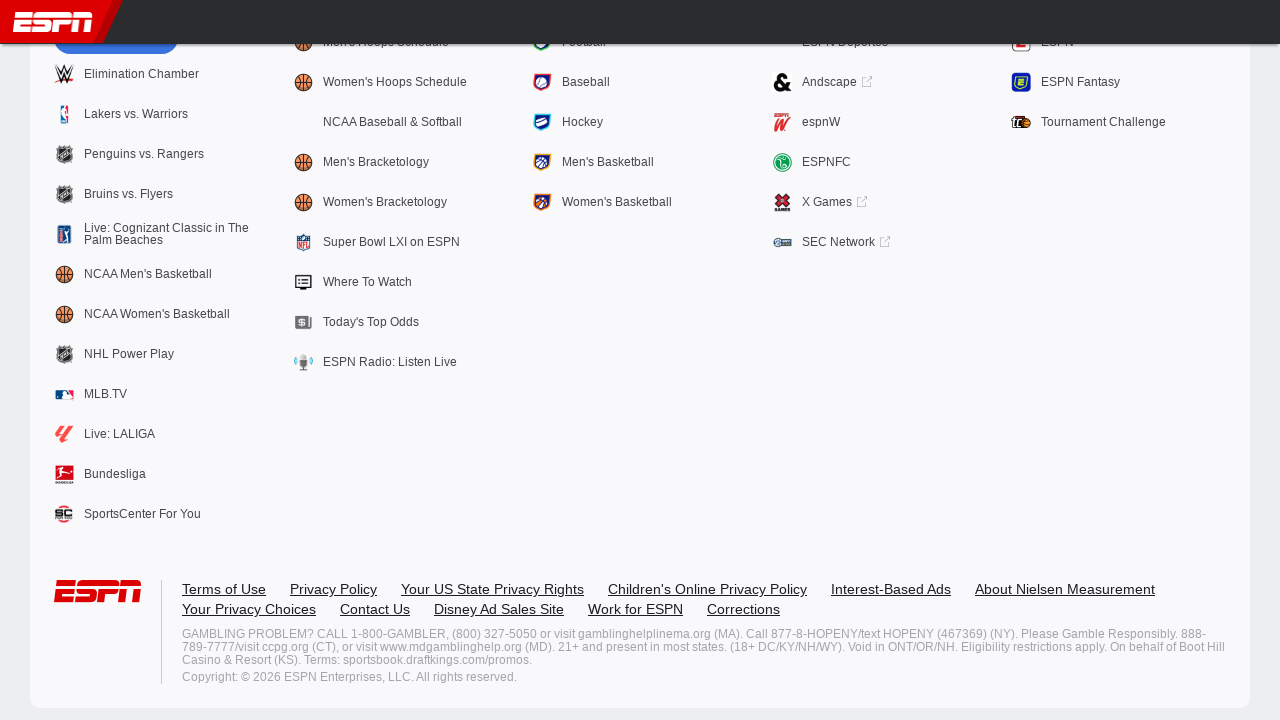

Waited 500ms for content to load after scroll
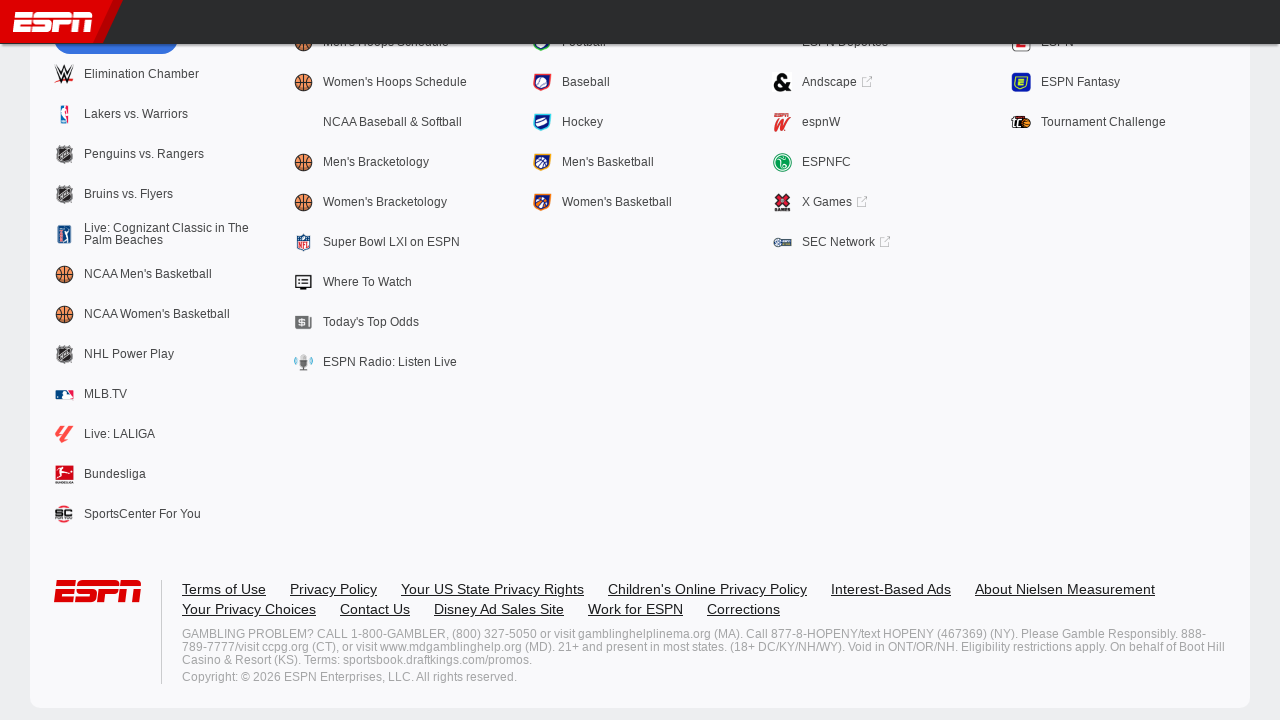

Scrolled down to simulate user browsing (scroll 10/20)
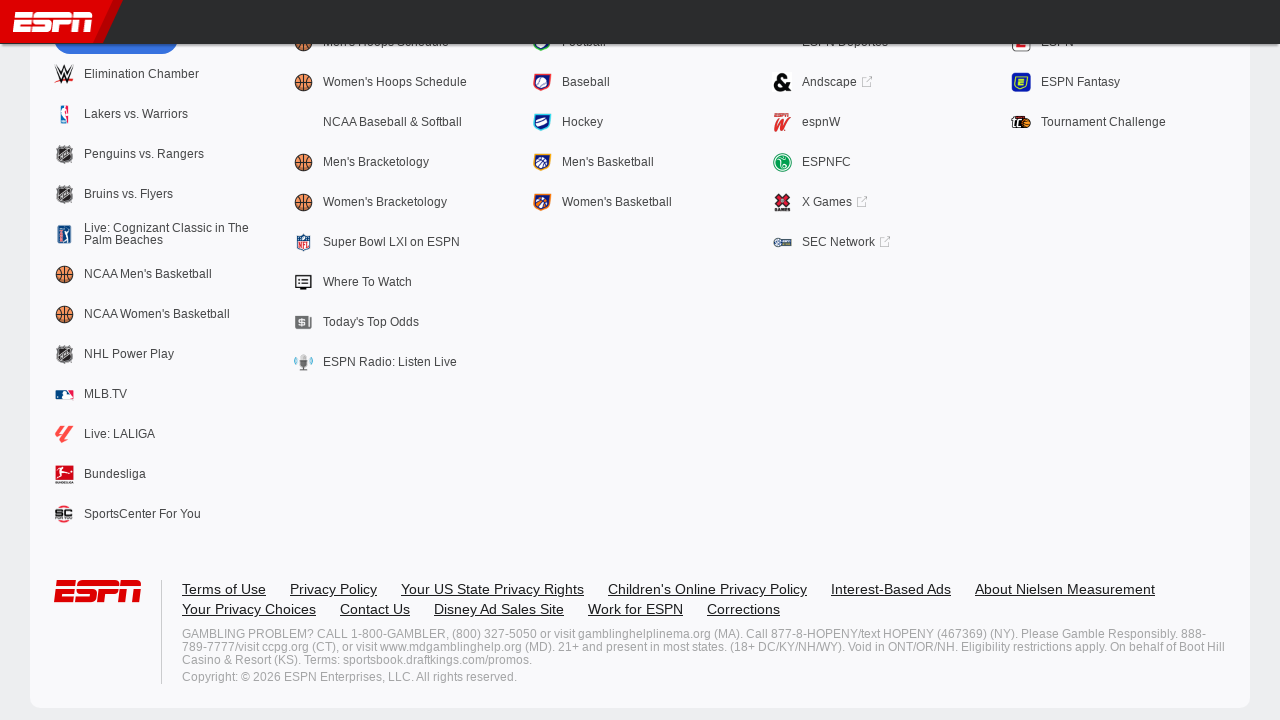

Waited 500ms for content to load after scroll
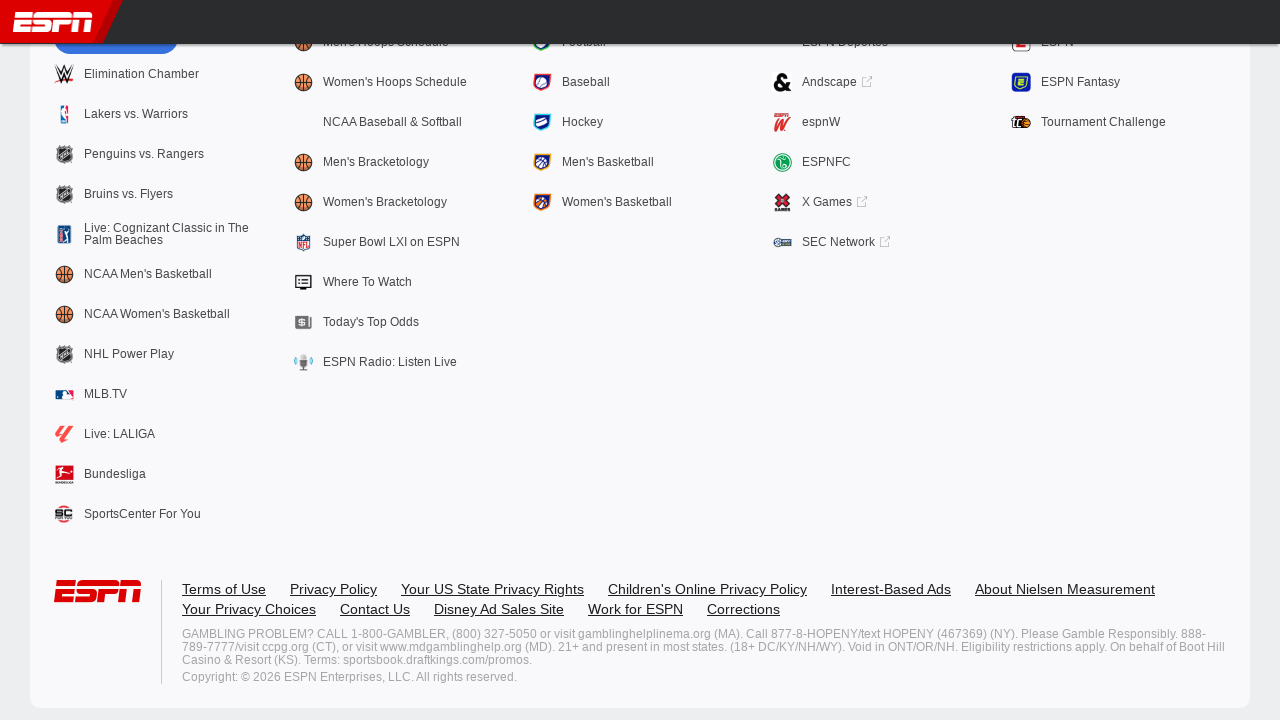

Scrolled down to simulate user browsing (scroll 11/20)
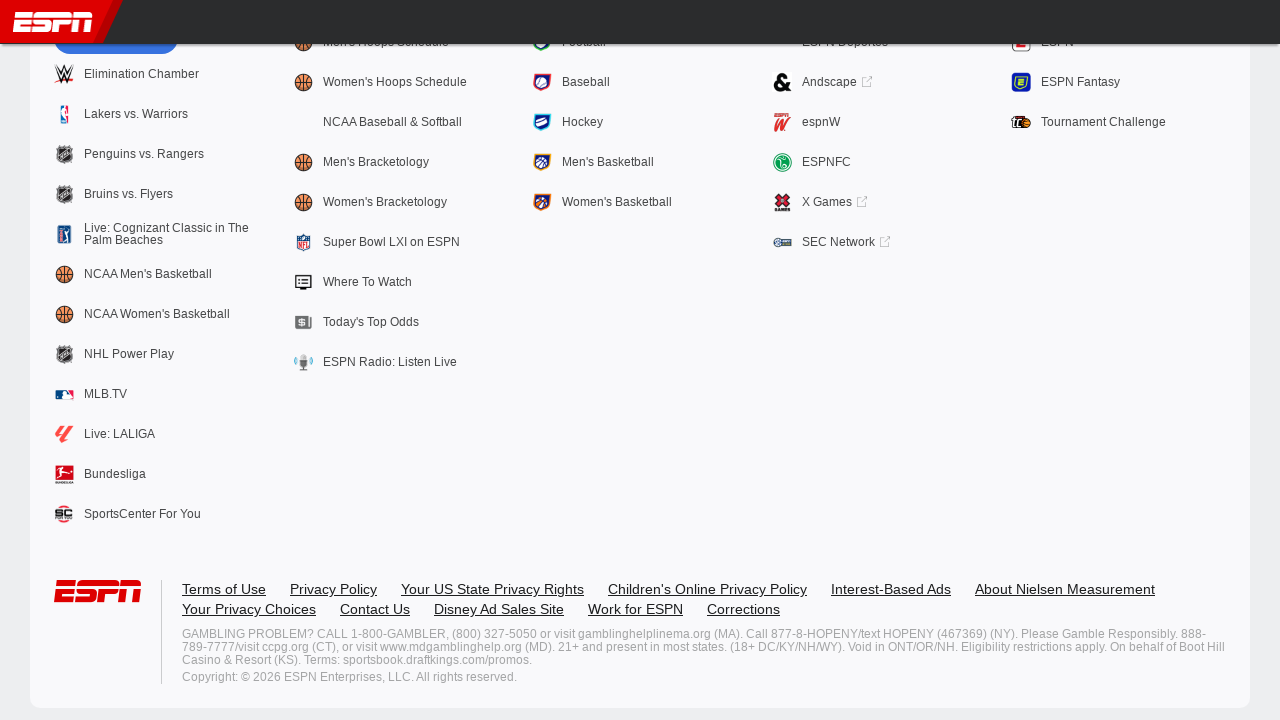

Waited 500ms for content to load after scroll
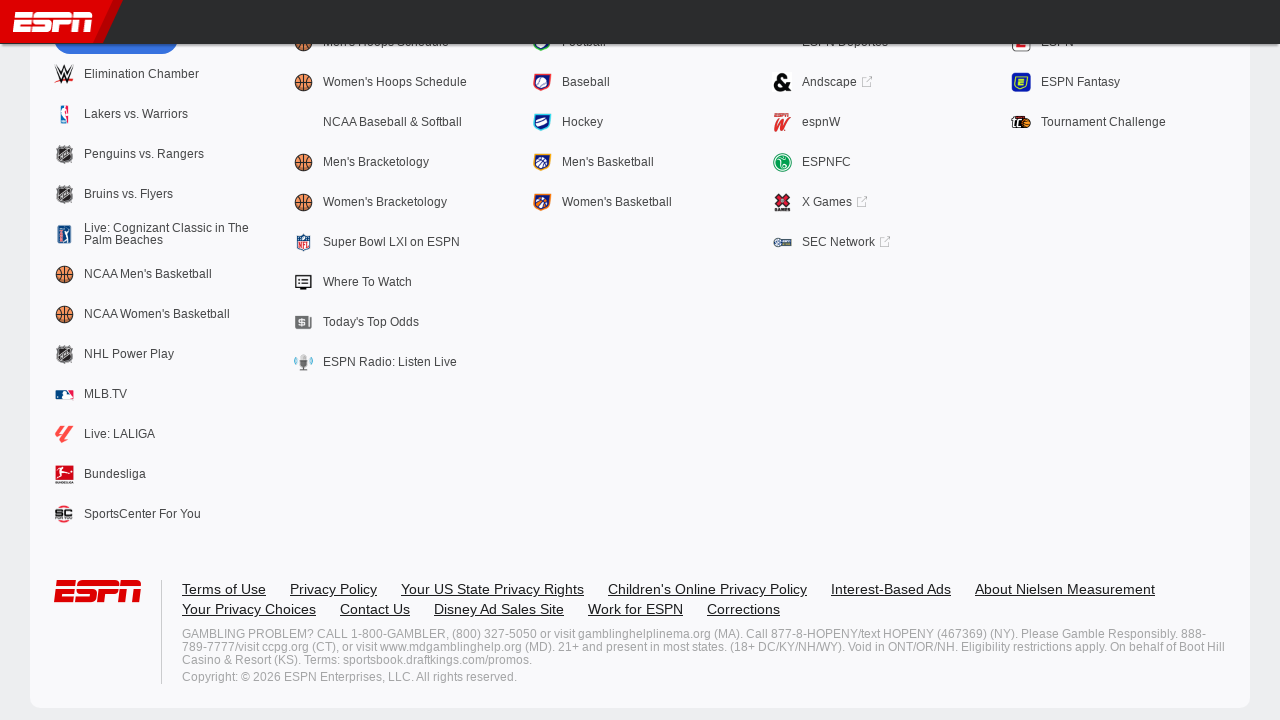

Scrolled down to simulate user browsing (scroll 12/20)
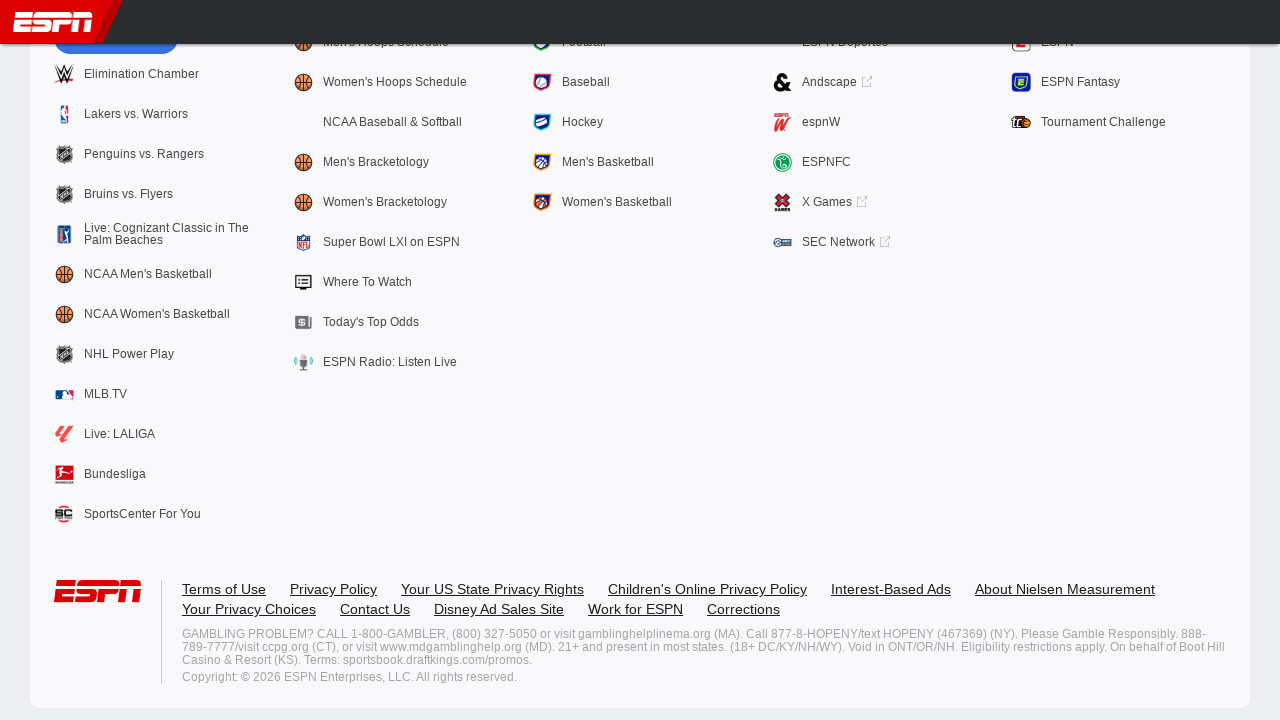

Waited 500ms for content to load after scroll
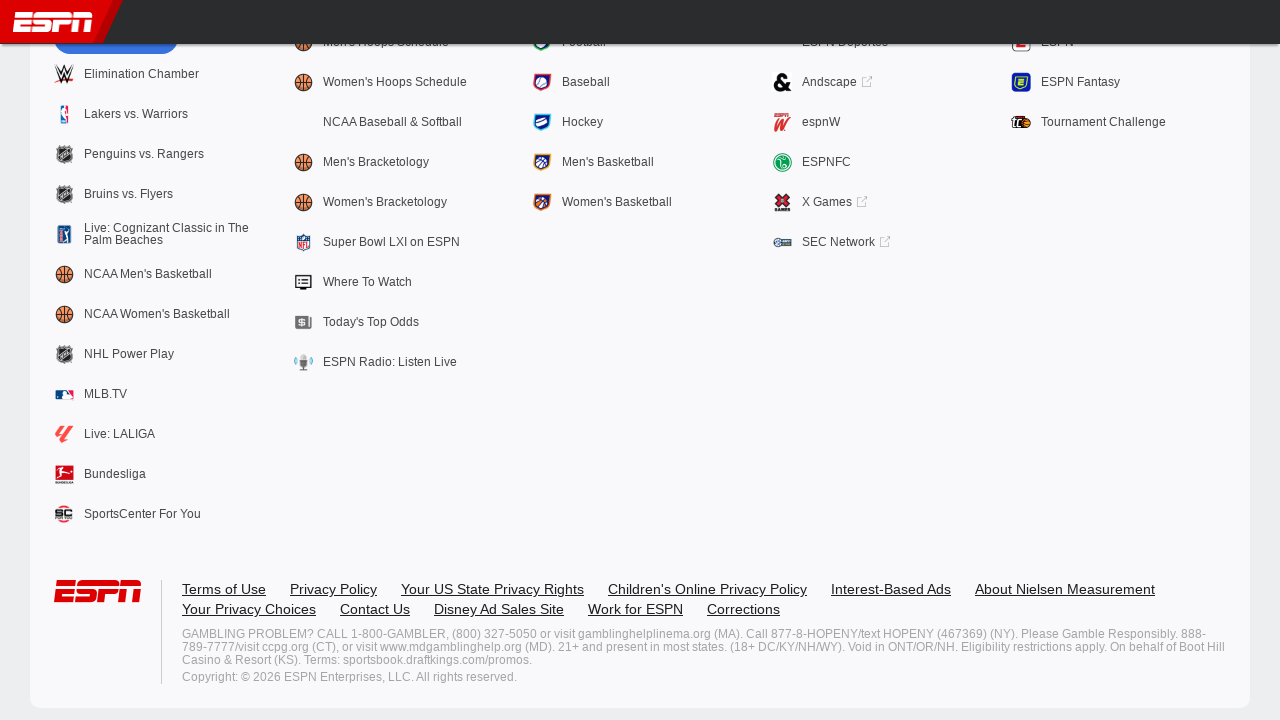

Scrolled down to simulate user browsing (scroll 13/20)
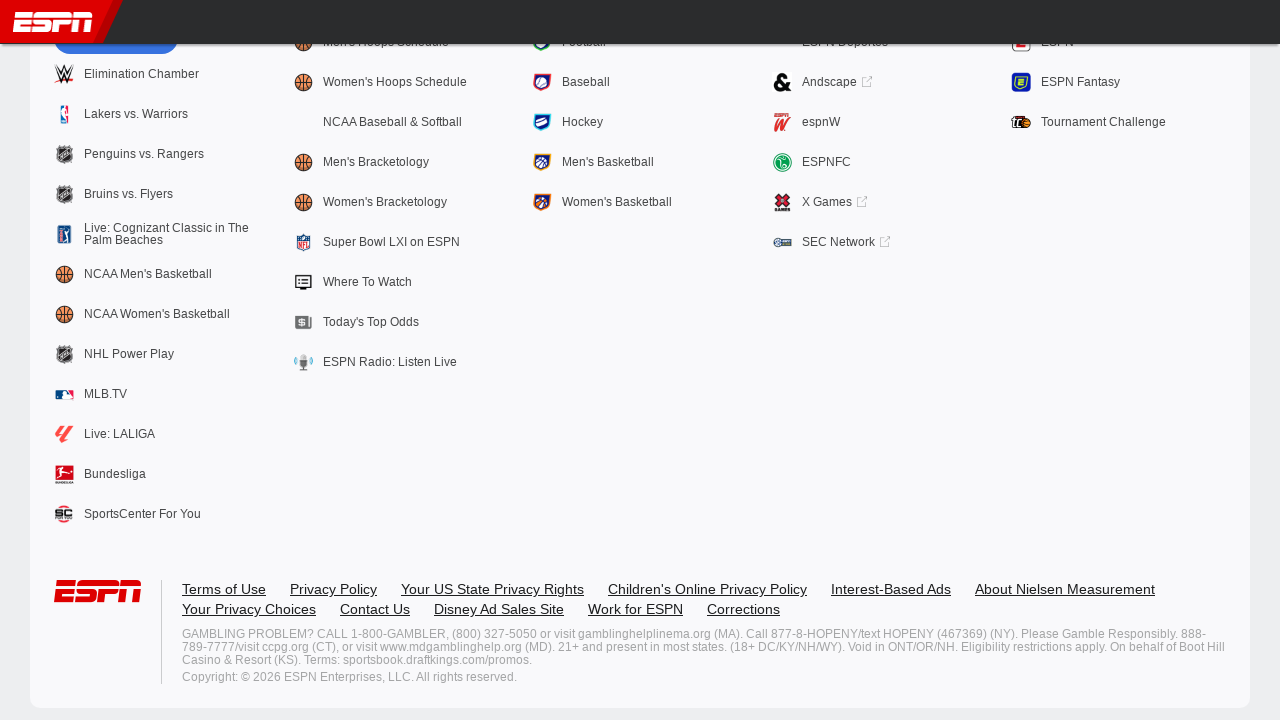

Waited 500ms for content to load after scroll
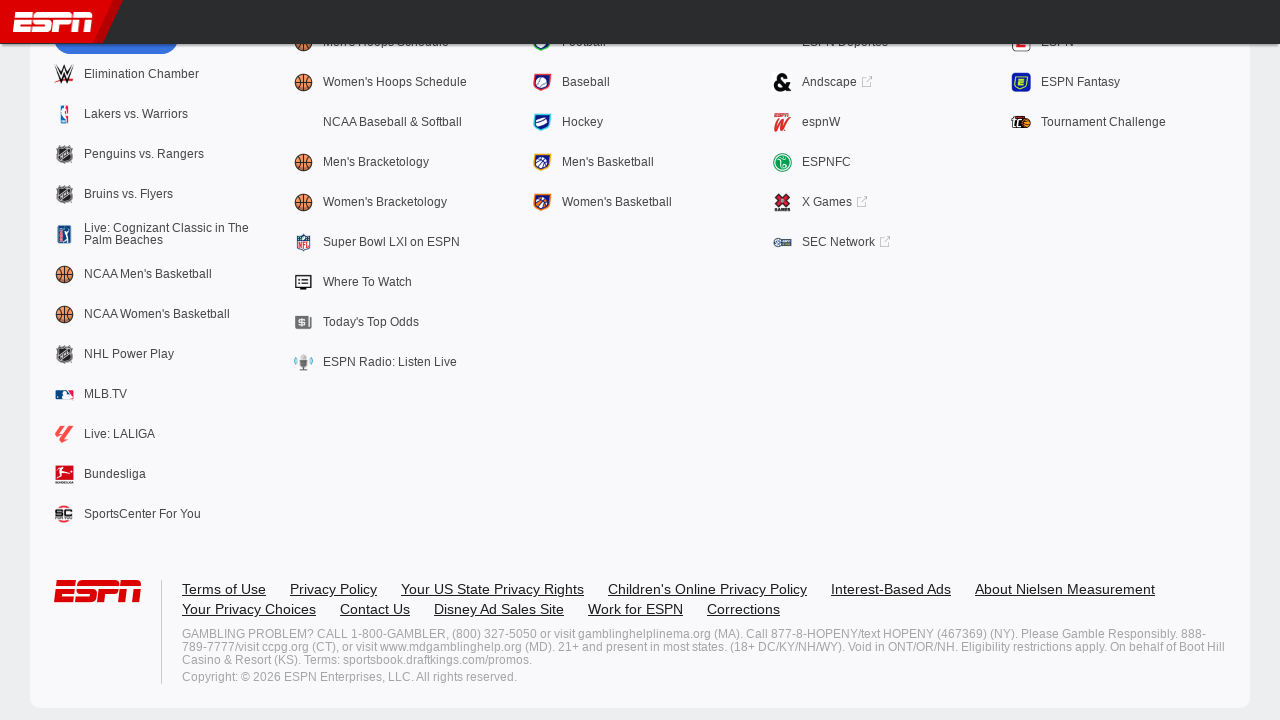

Scrolled down to simulate user browsing (scroll 14/20)
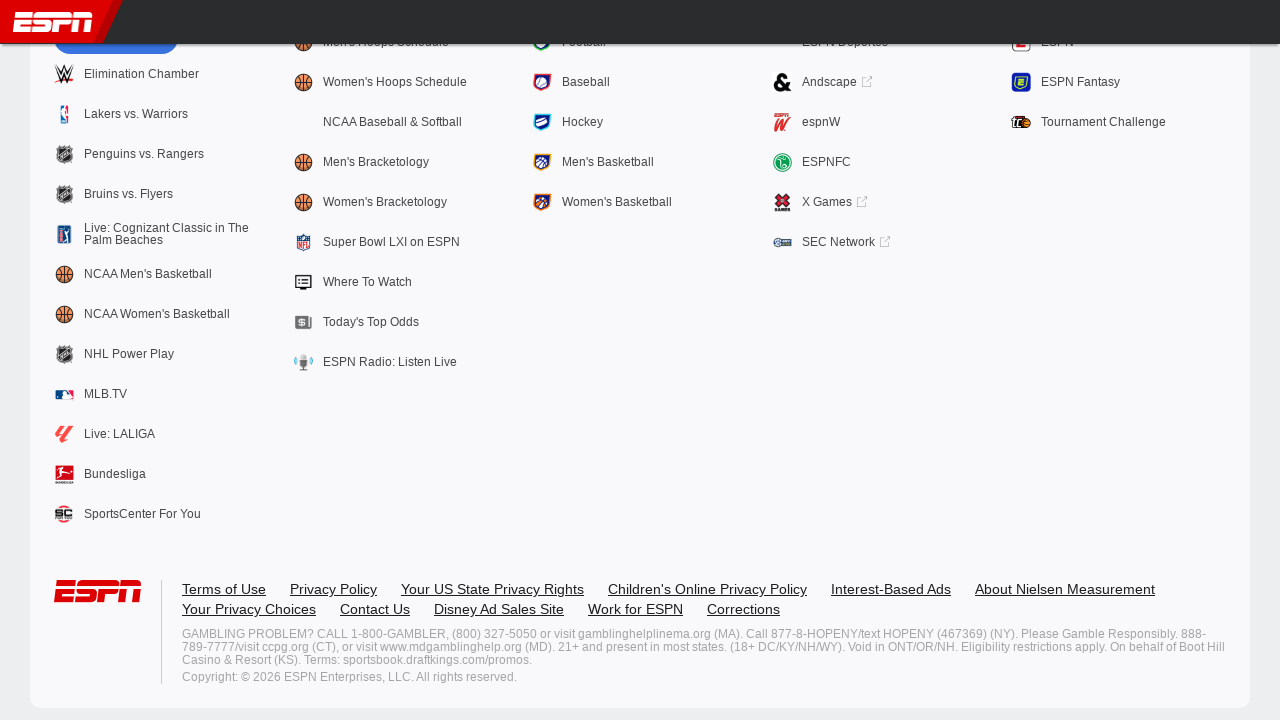

Waited 500ms for content to load after scroll
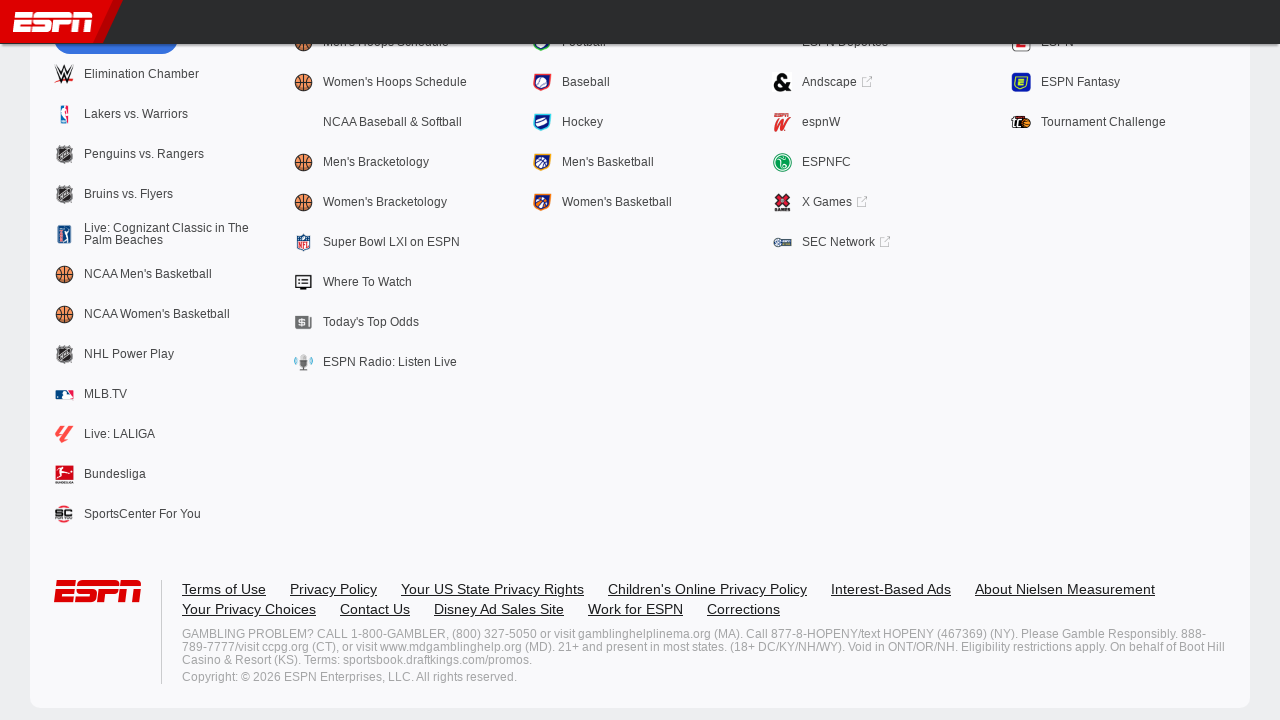

Scrolled down to simulate user browsing (scroll 15/20)
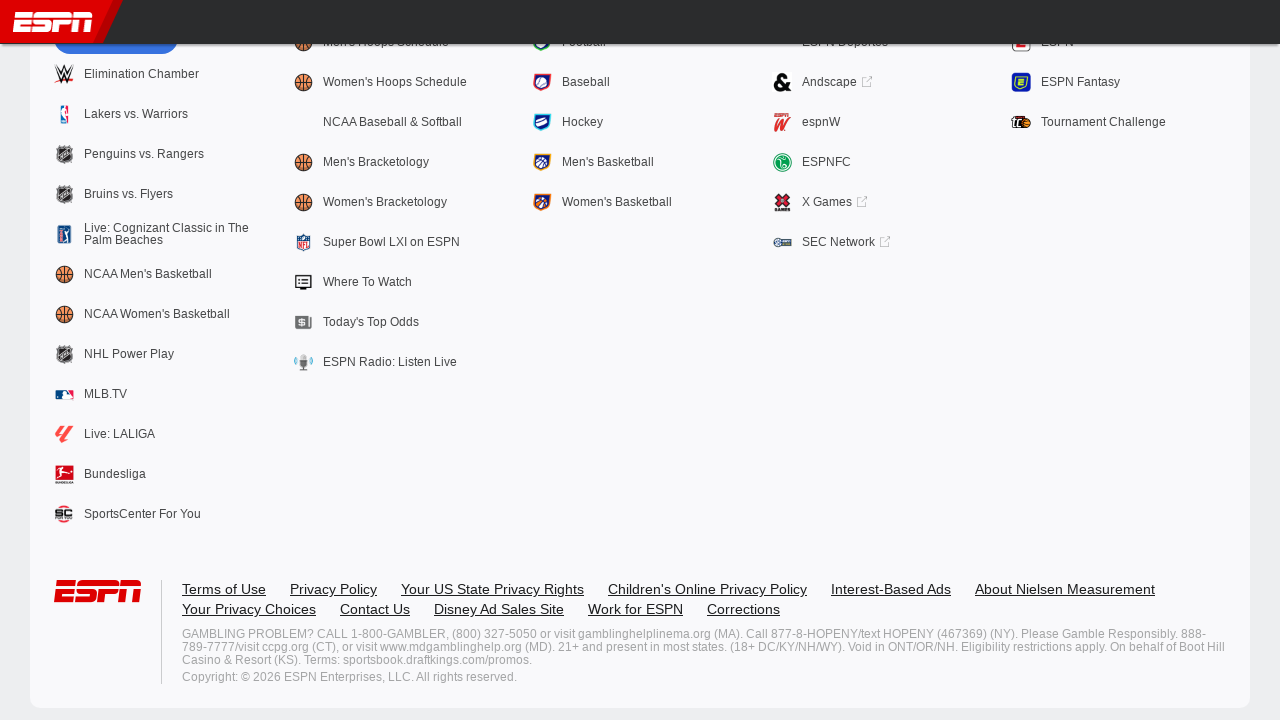

Waited 500ms for content to load after scroll
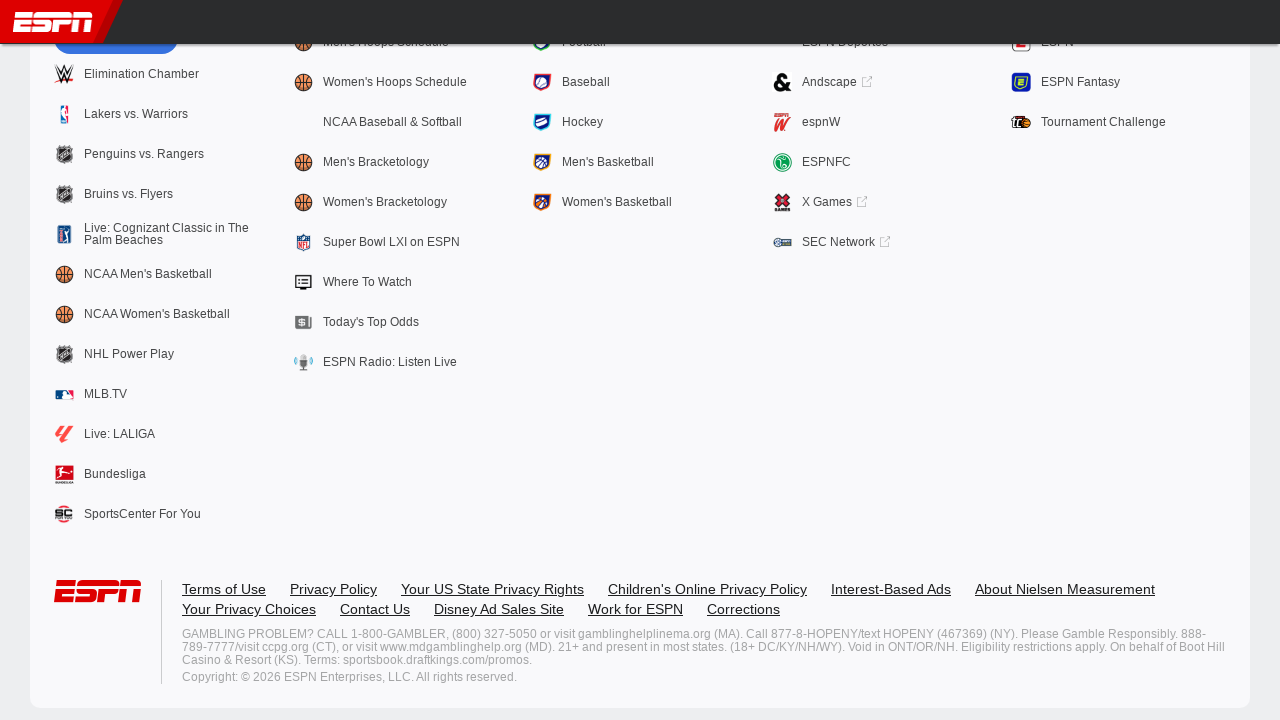

Scrolled down to simulate user browsing (scroll 16/20)
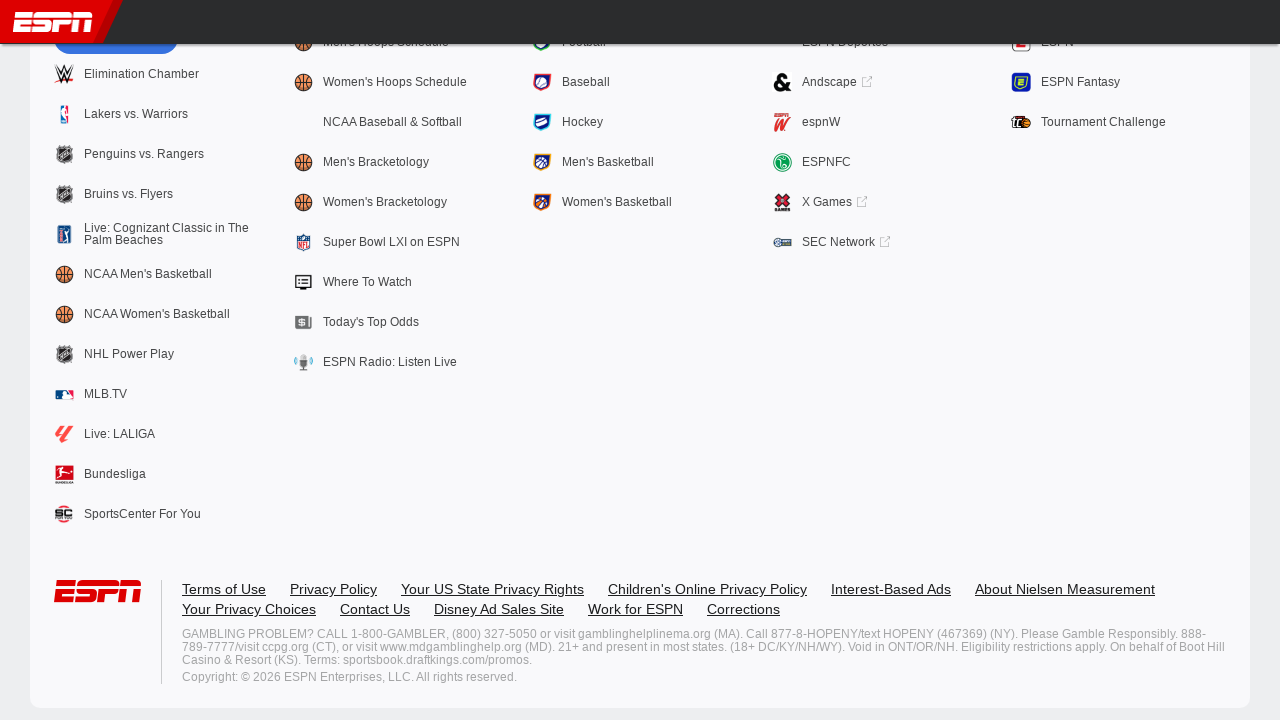

Waited 500ms for content to load after scroll
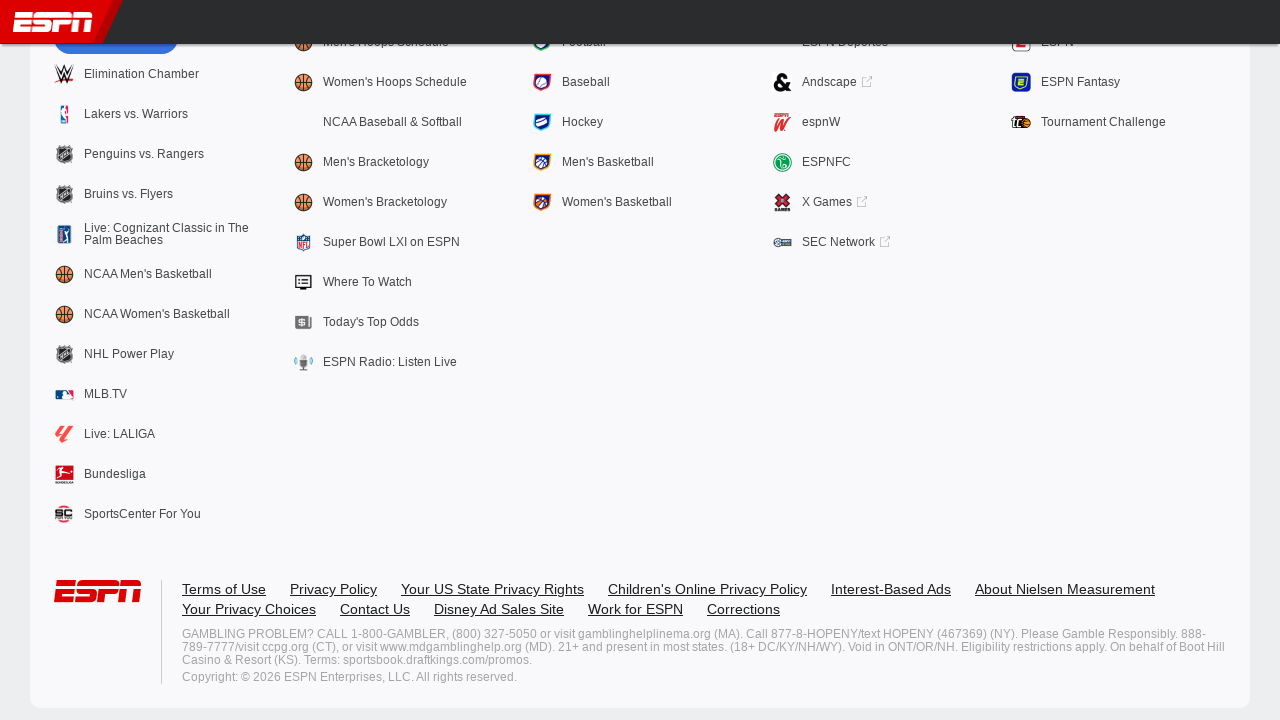

Scrolled down to simulate user browsing (scroll 17/20)
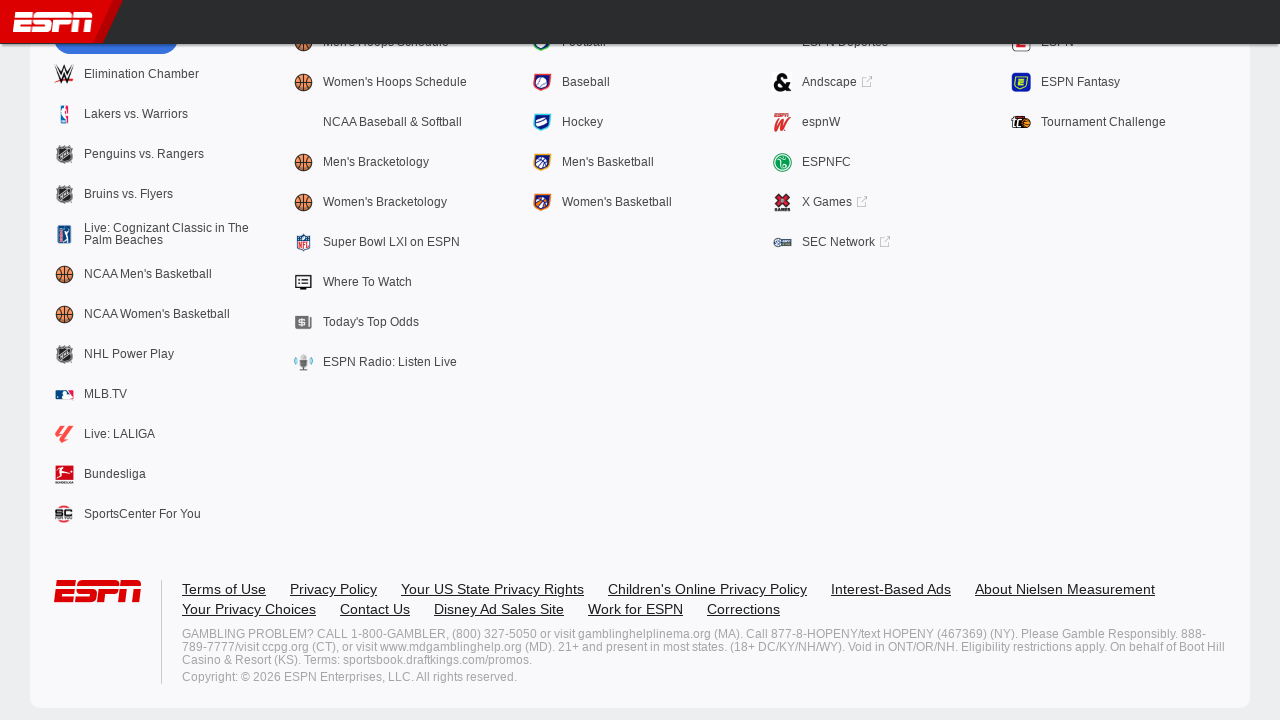

Waited 500ms for content to load after scroll
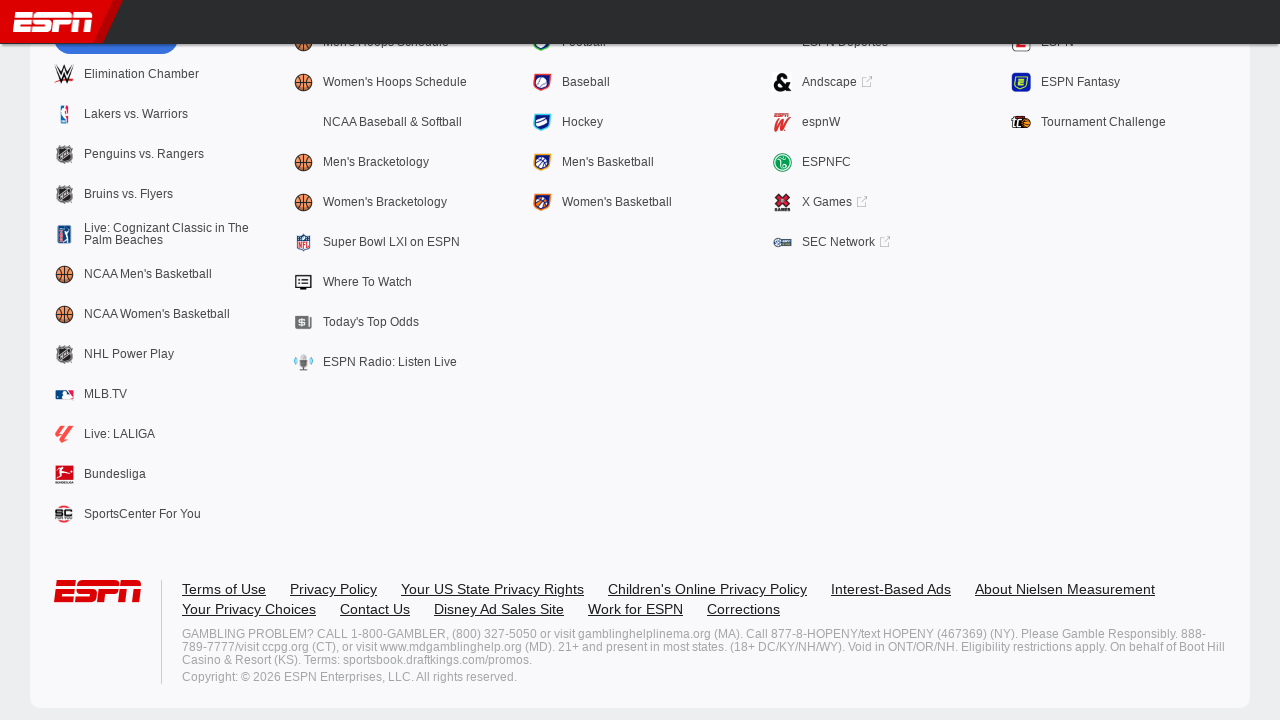

Scrolled down to simulate user browsing (scroll 18/20)
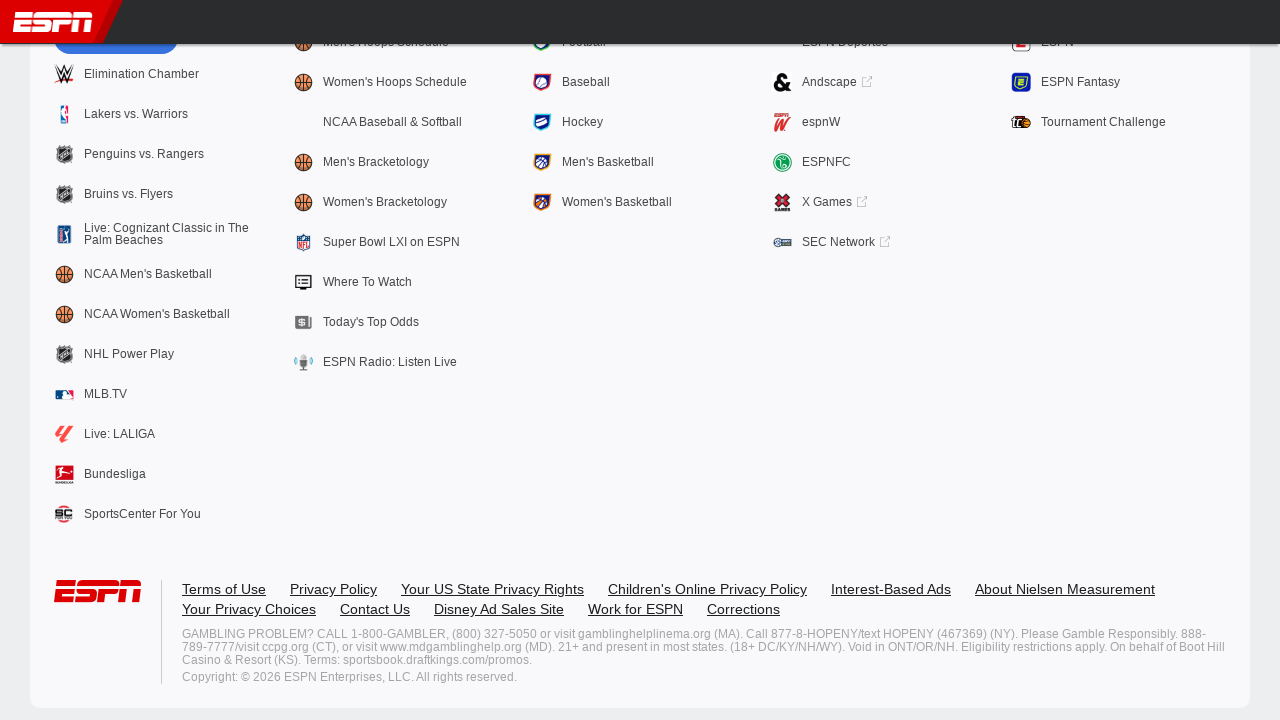

Waited 500ms for content to load after scroll
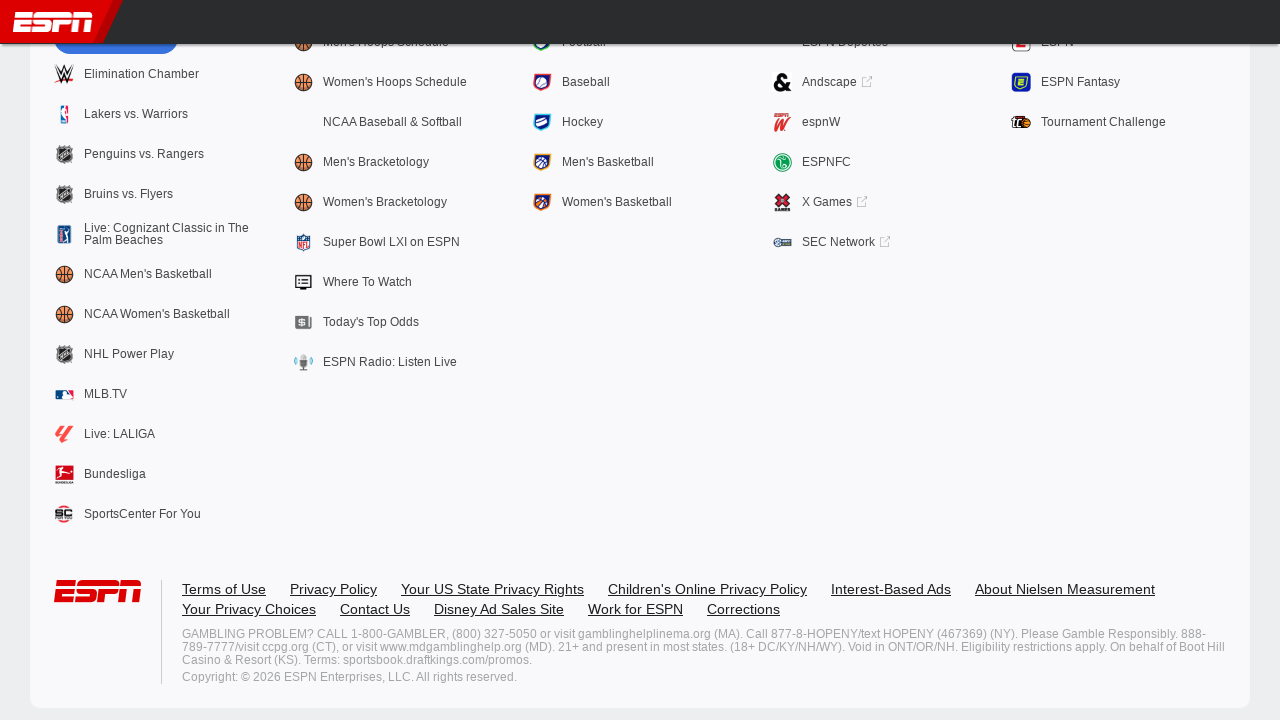

Scrolled down to simulate user browsing (scroll 19/20)
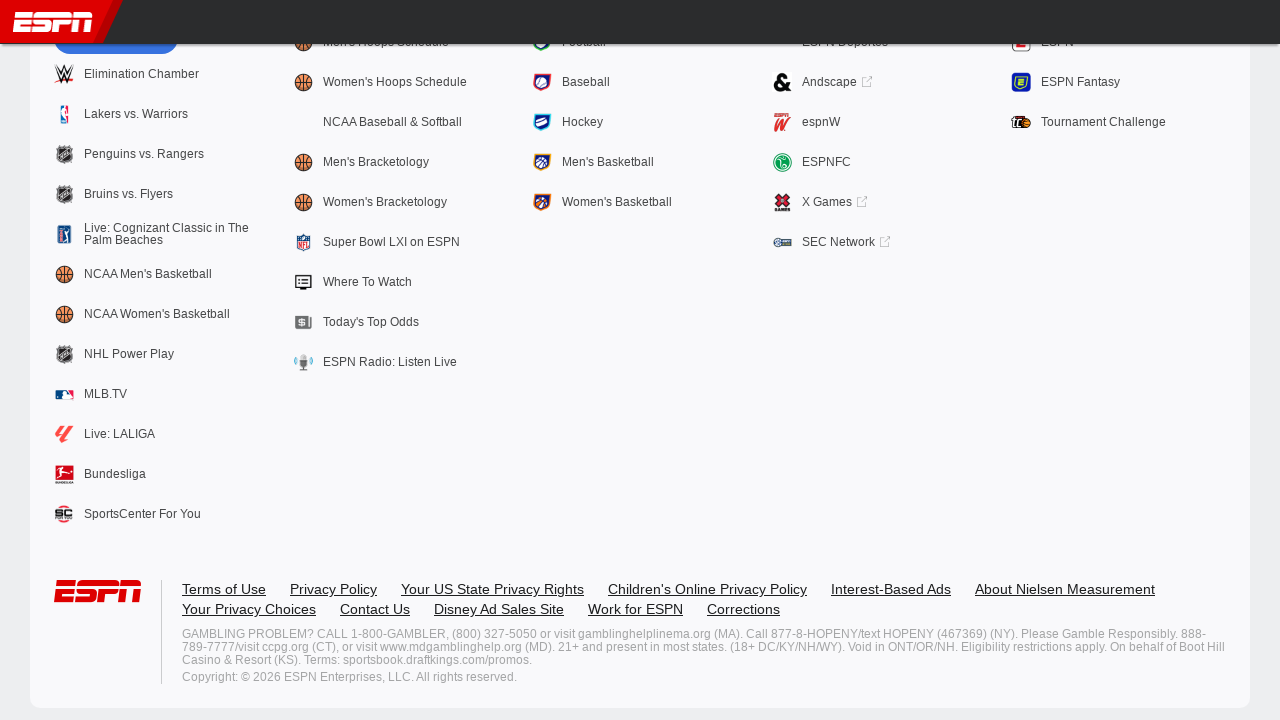

Waited 500ms for content to load after scroll
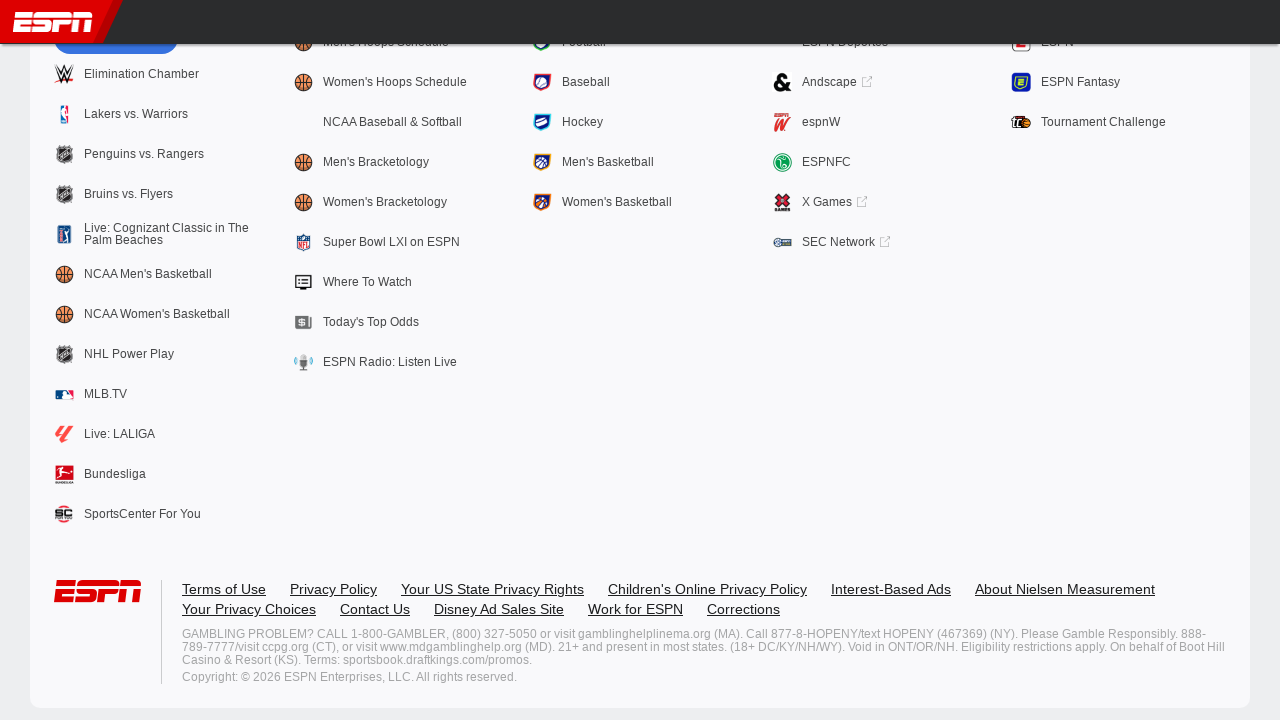

Scrolled down to simulate user browsing (scroll 20/20)
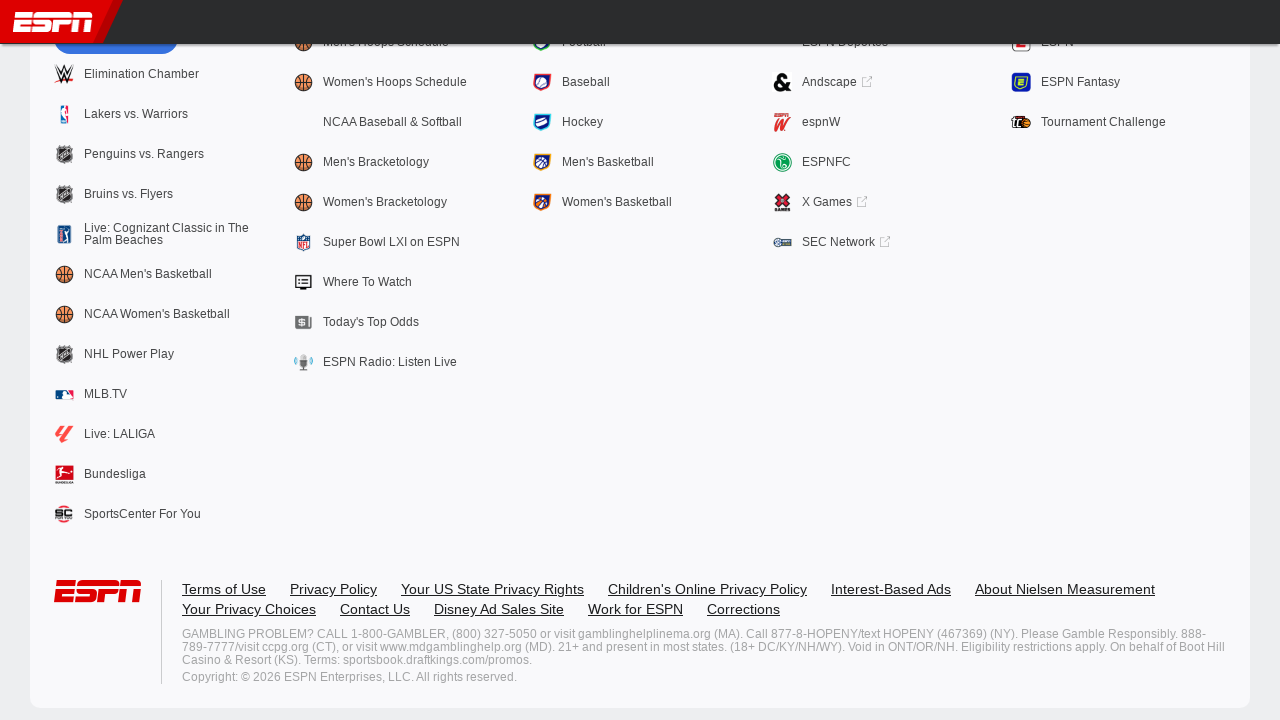

Waited 500ms for content to load after scroll
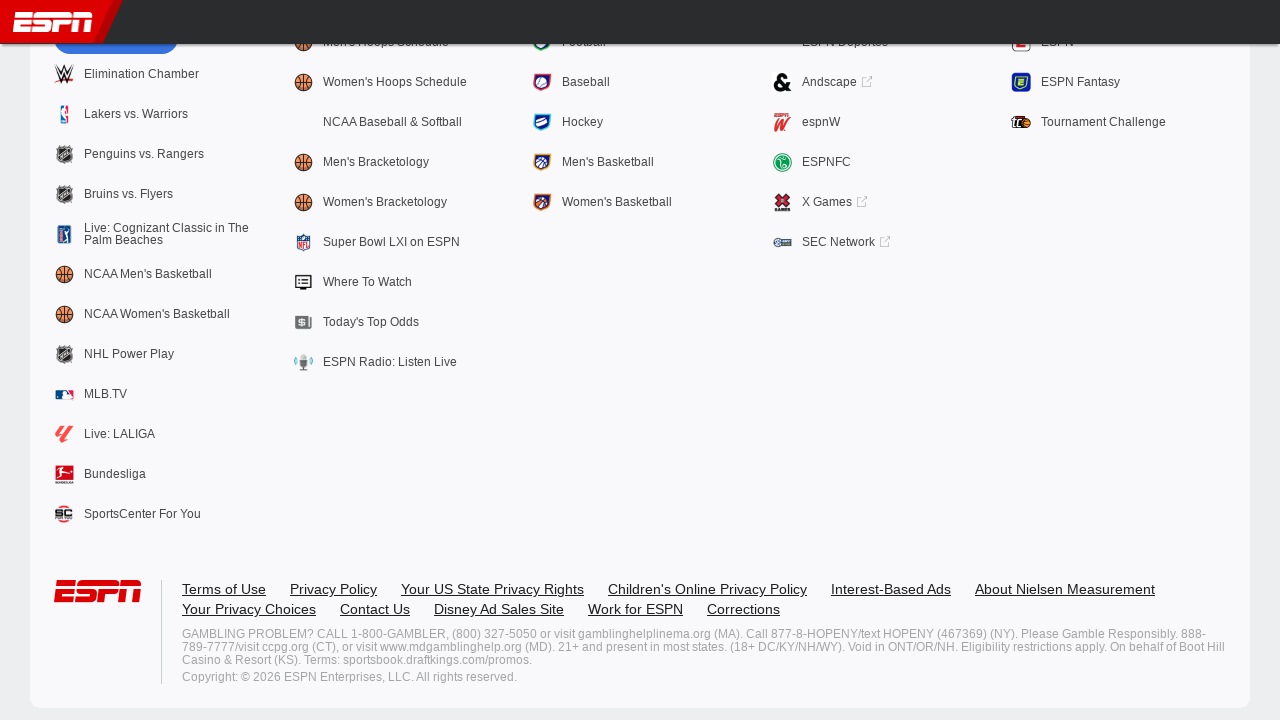

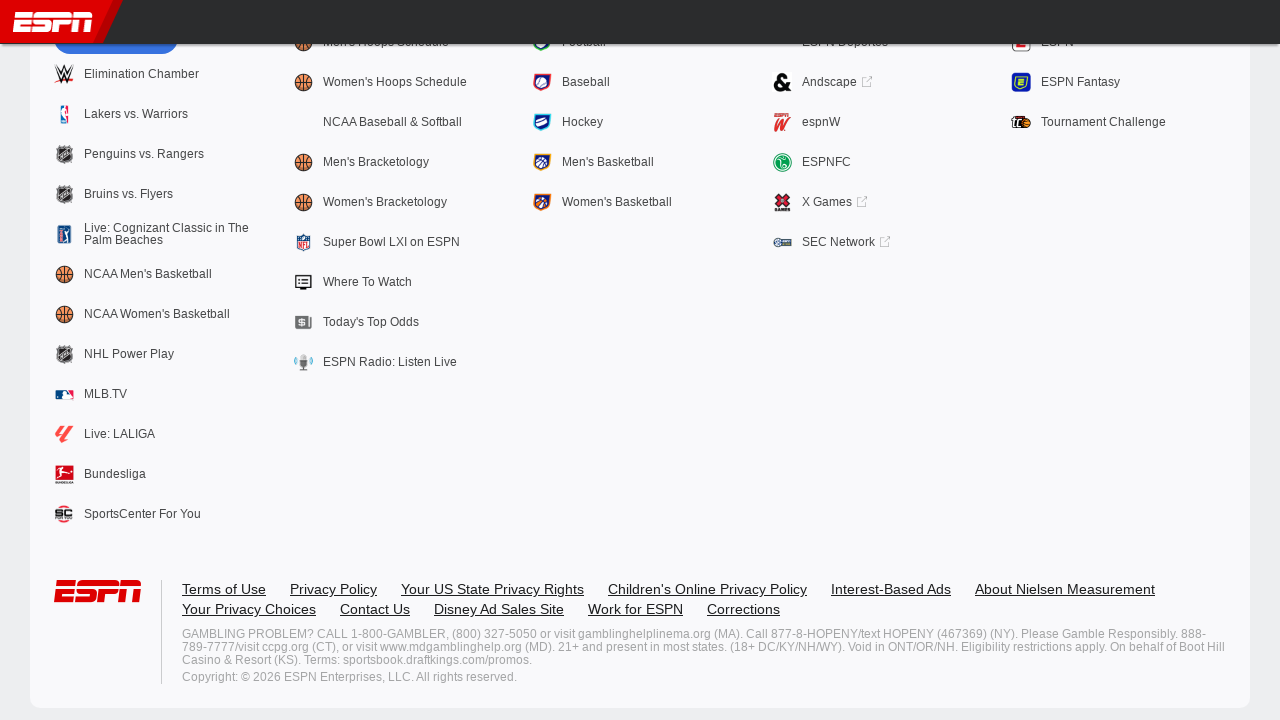